Tests selecting checkboxes only for female entries in a table by filtering rows based on gender column

Starting URL: https://vins-udemy.s3.amazonaws.com/java/html/java8-stream-table-1.html

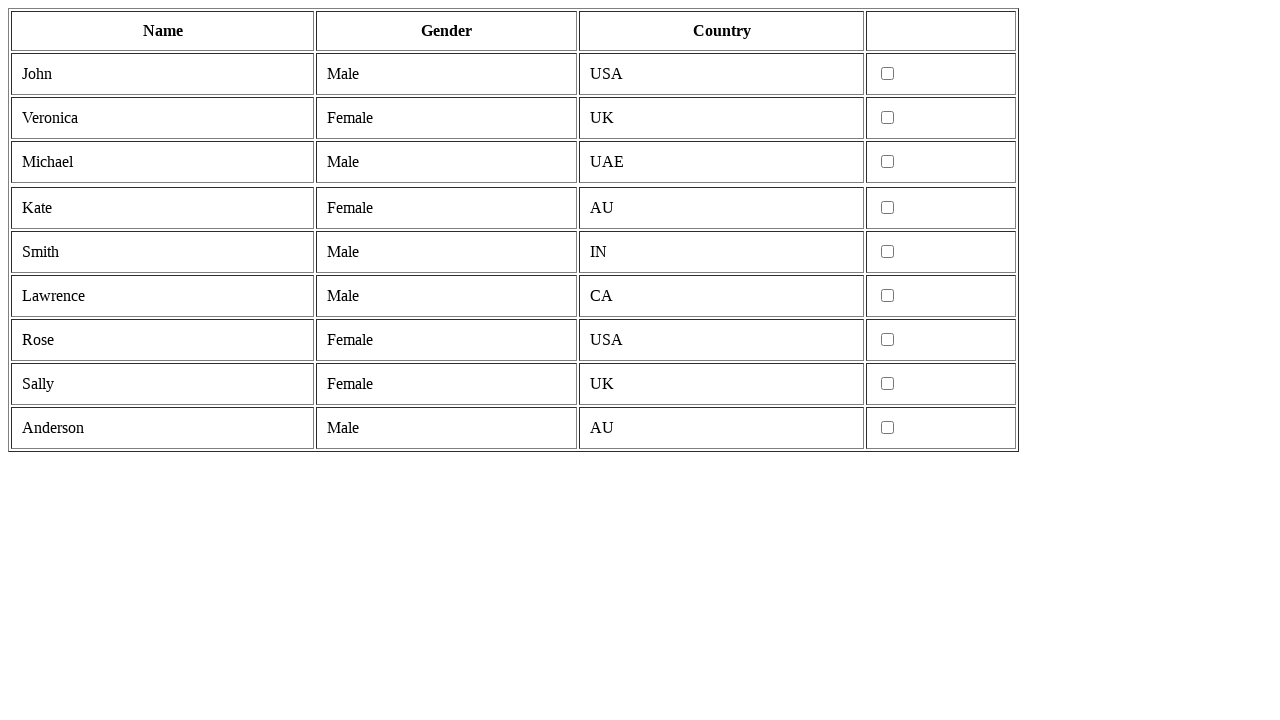

Navigated to table with gender data
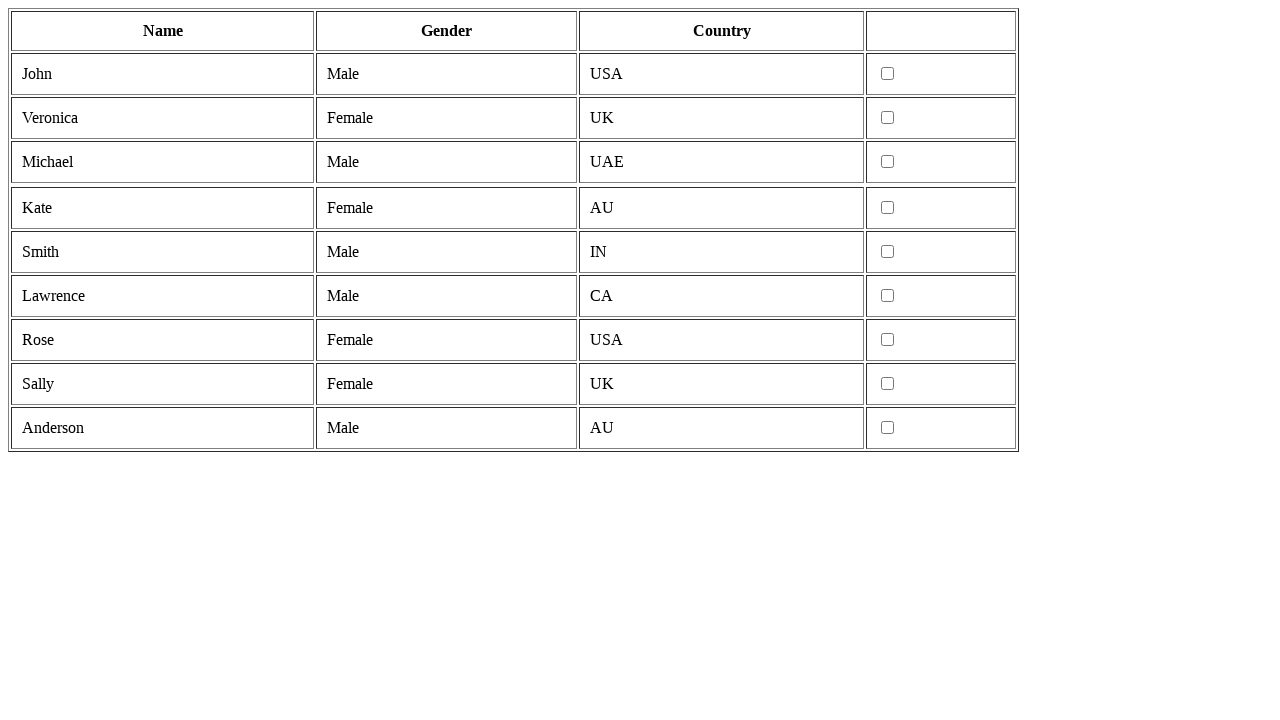

Located all table rows
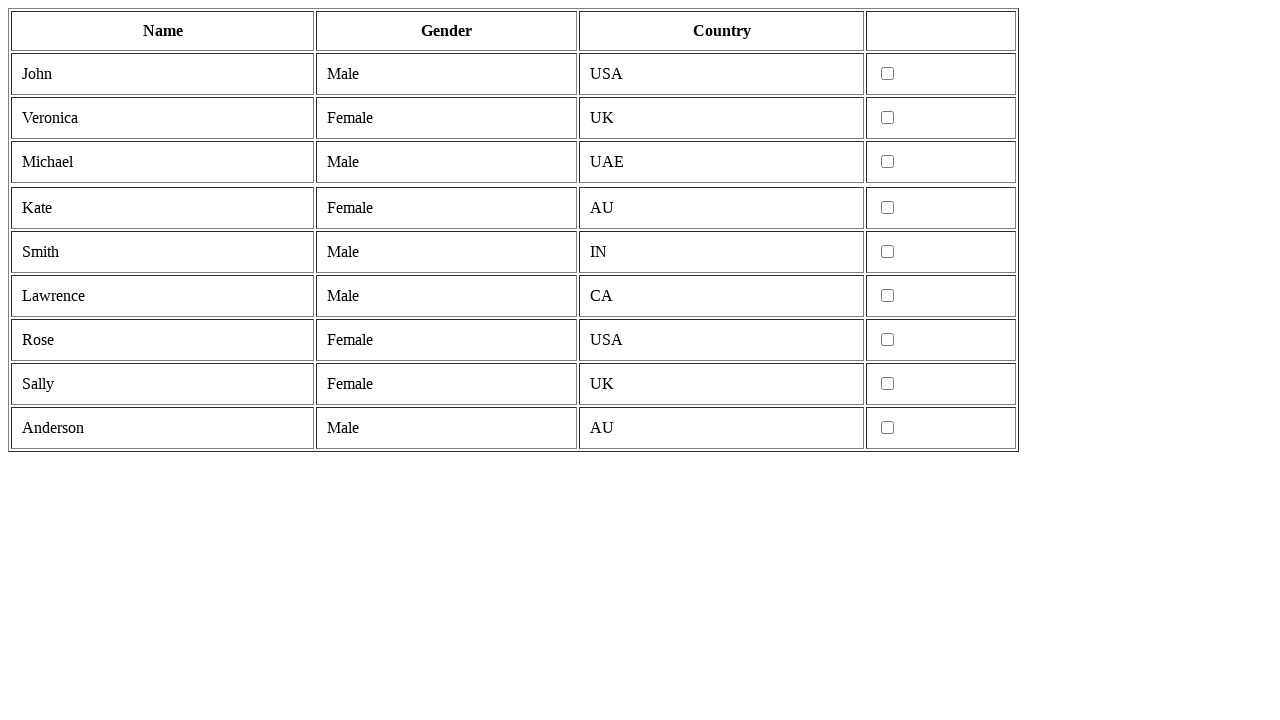

Retrieved row count: 11 rows total
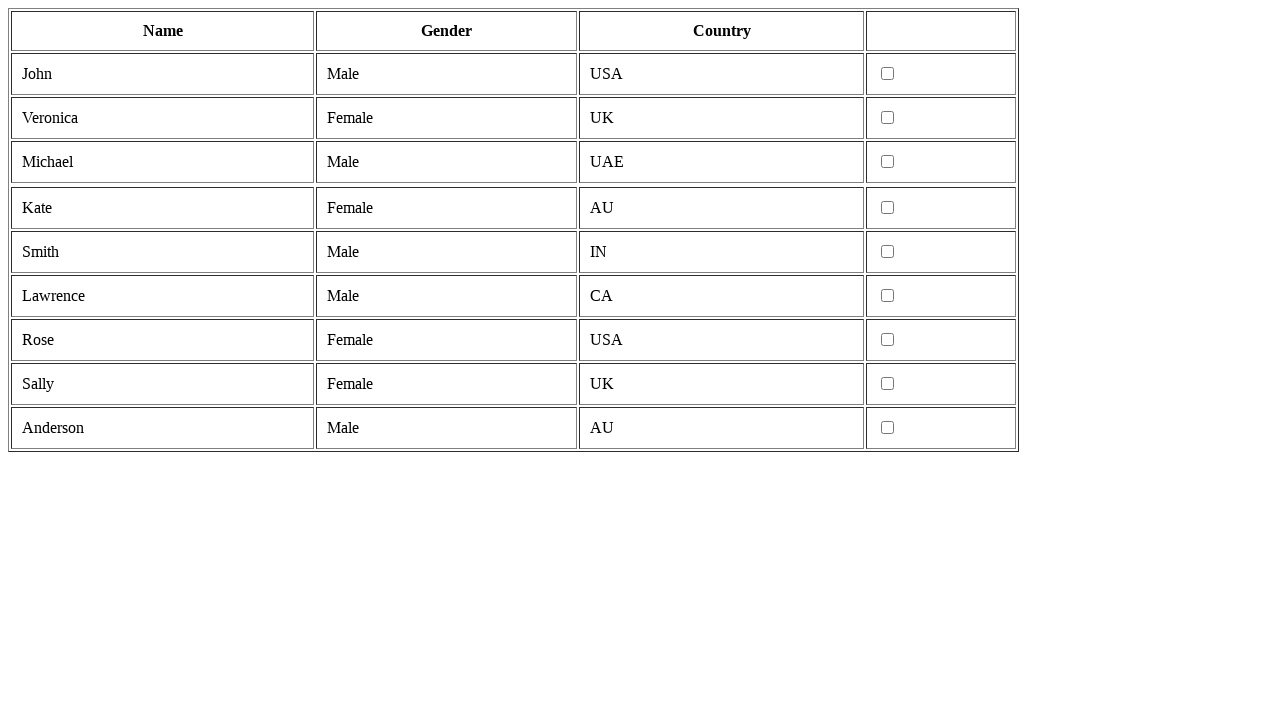

Selected row 1
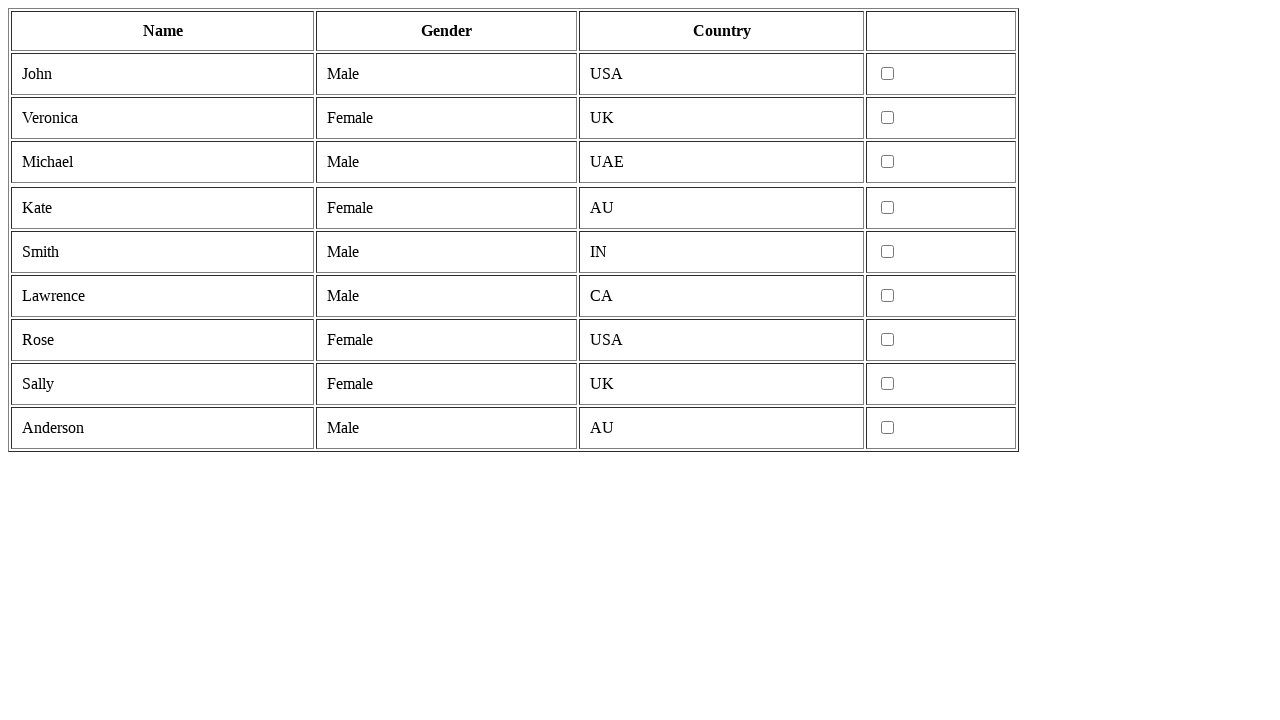

Located cells in row 1
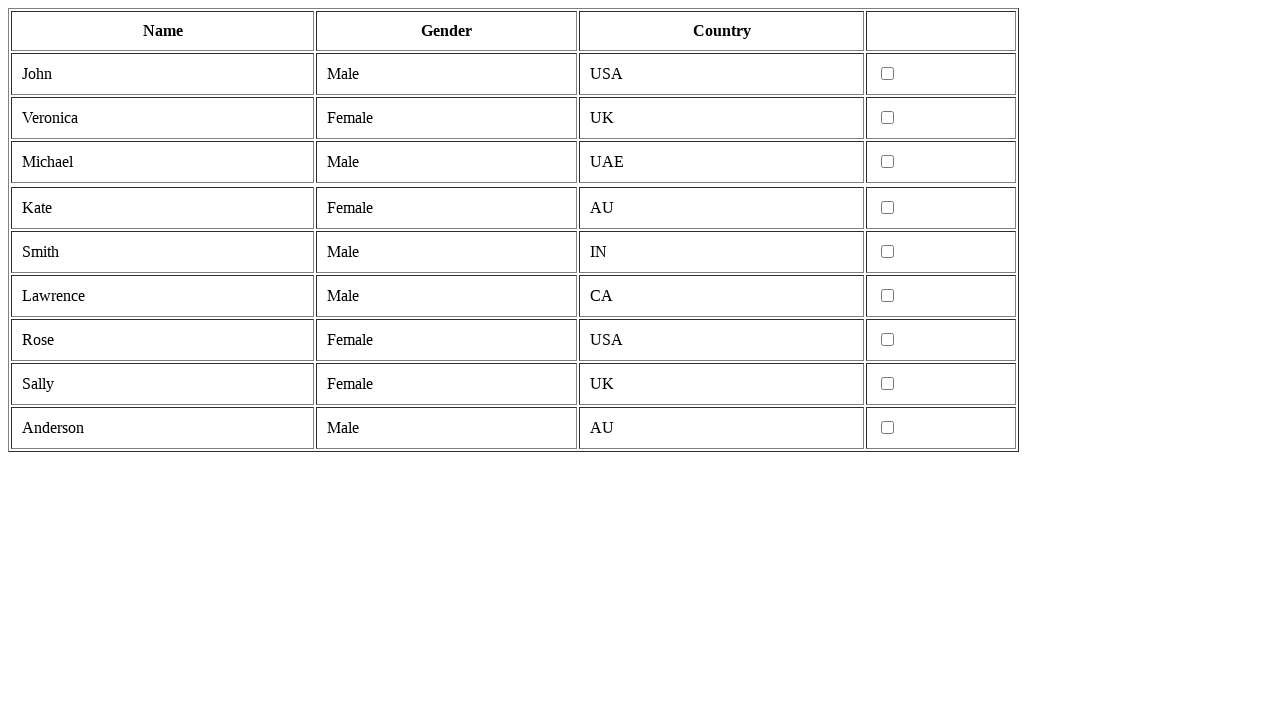

Row 1 has 4 cells as expected
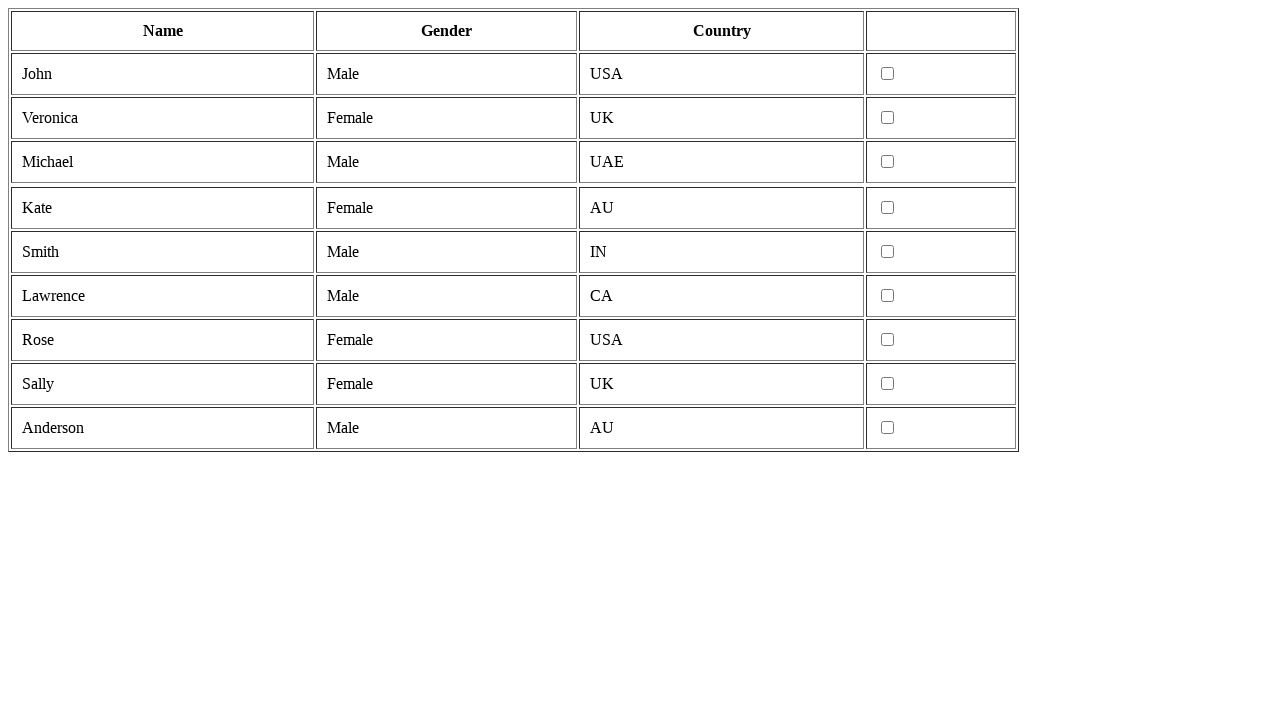

Retrieved gender from row 1: 'Male'
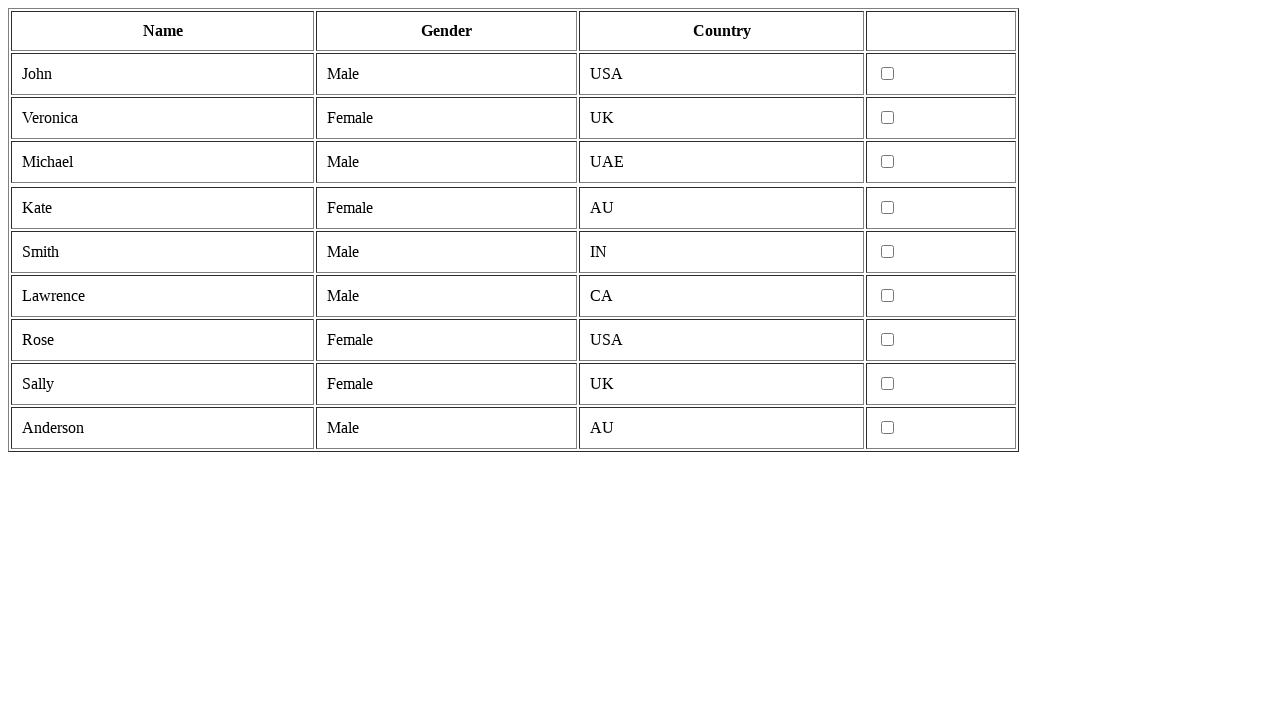

Selected row 2
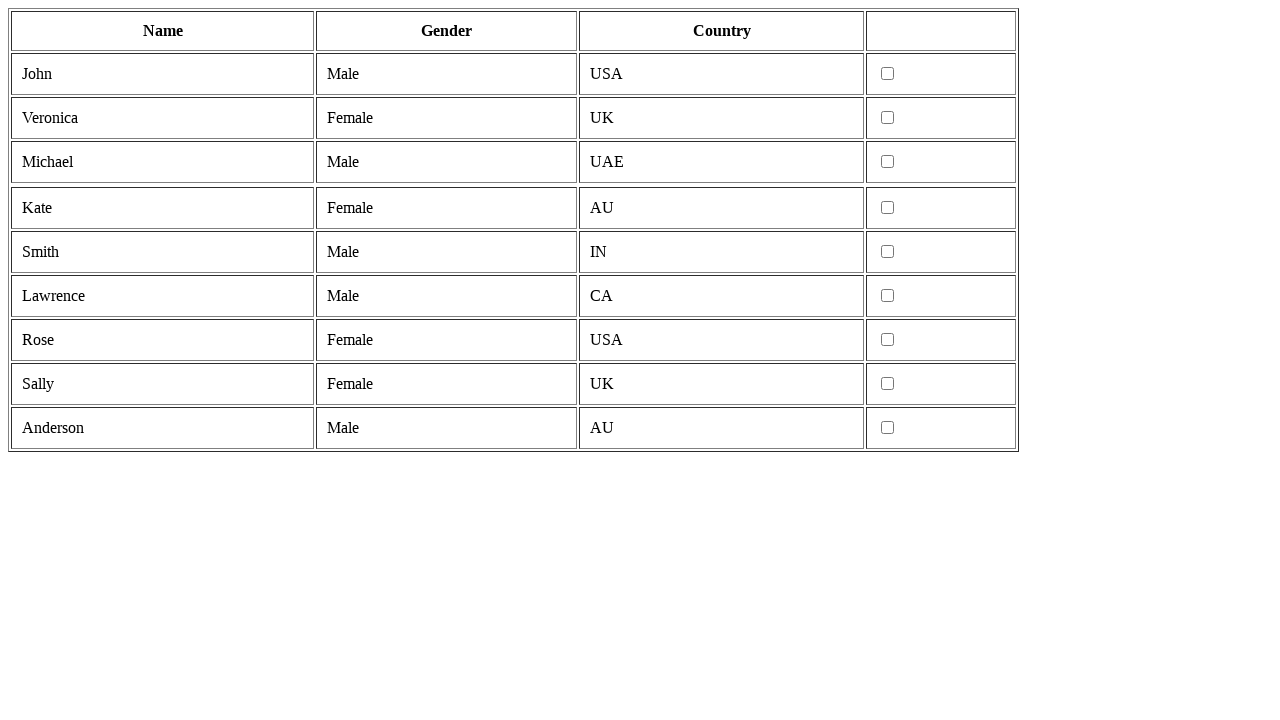

Located cells in row 2
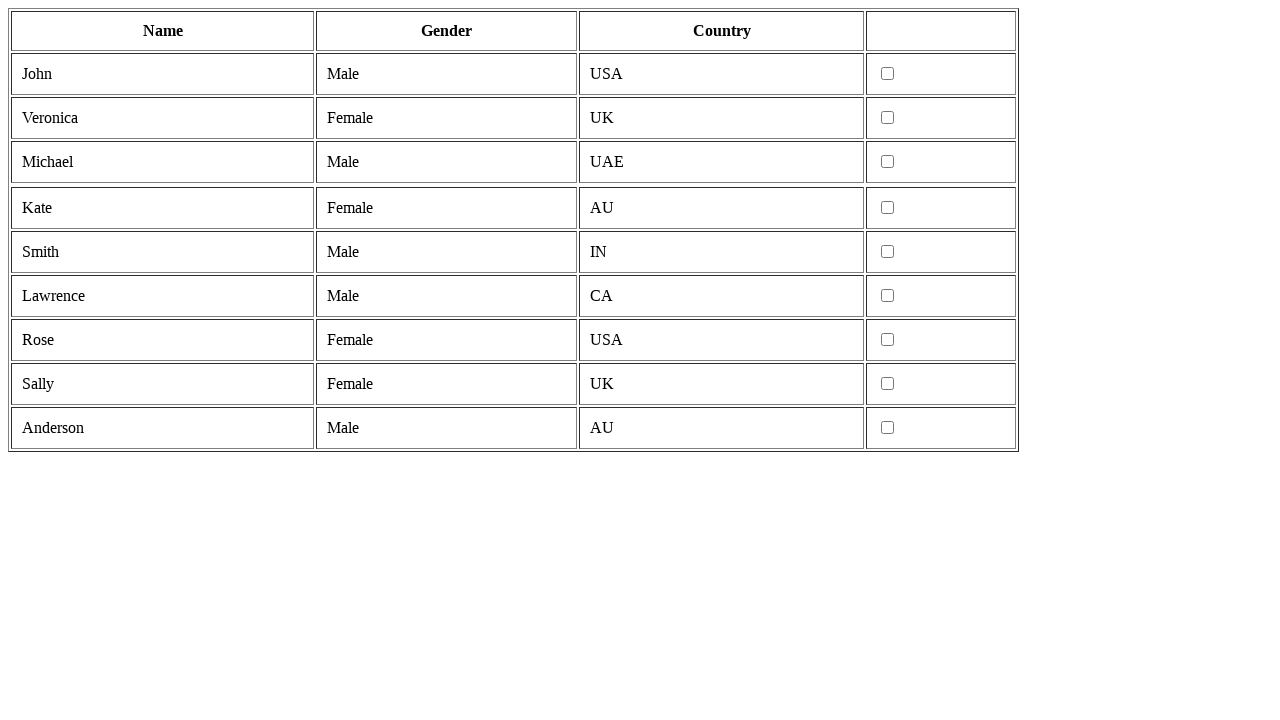

Row 2 has 4 cells as expected
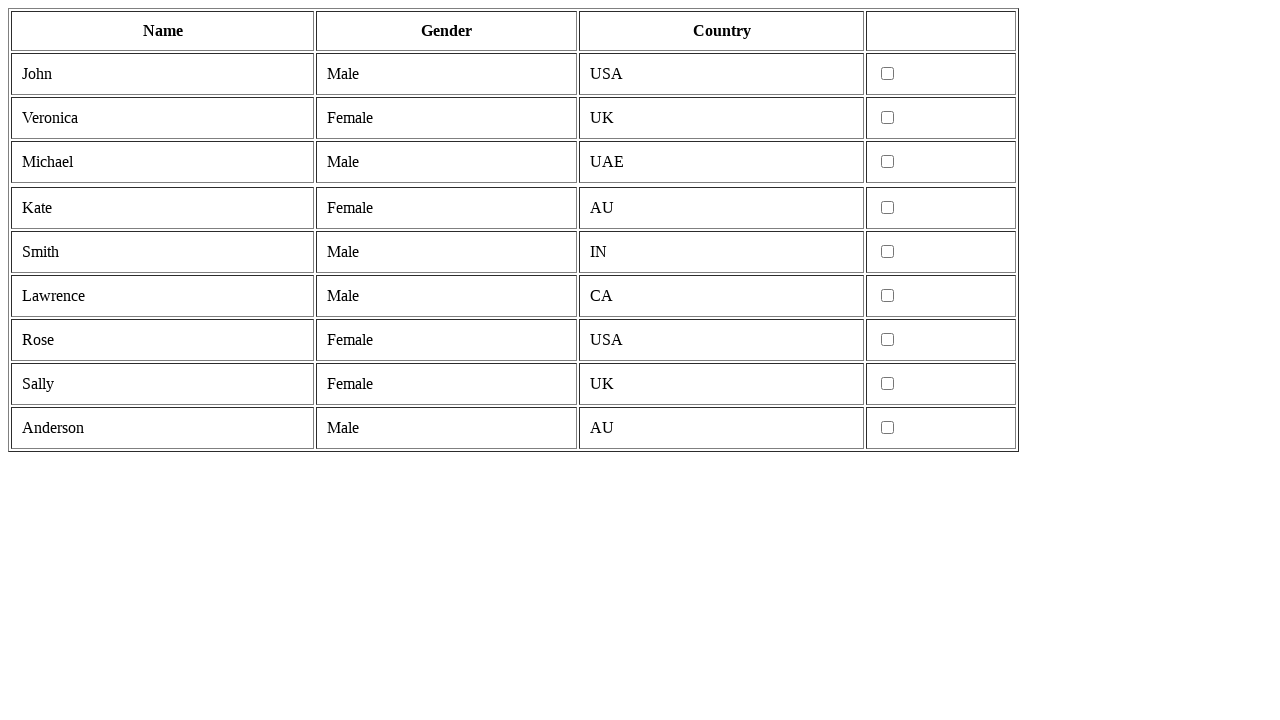

Retrieved gender from row 2: 'Female'
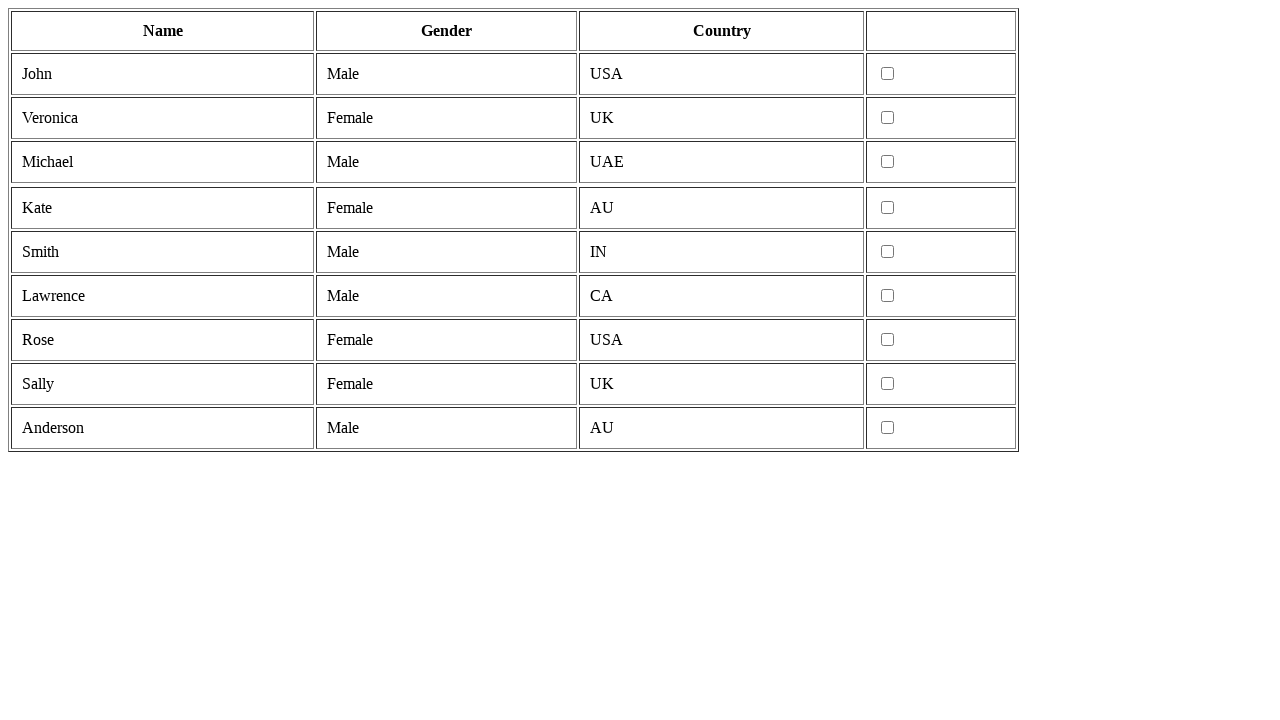

Clicked checkbox for female entry in row 2 at (888, 118) on tr >> nth=2 >> td >> nth=3 >> input
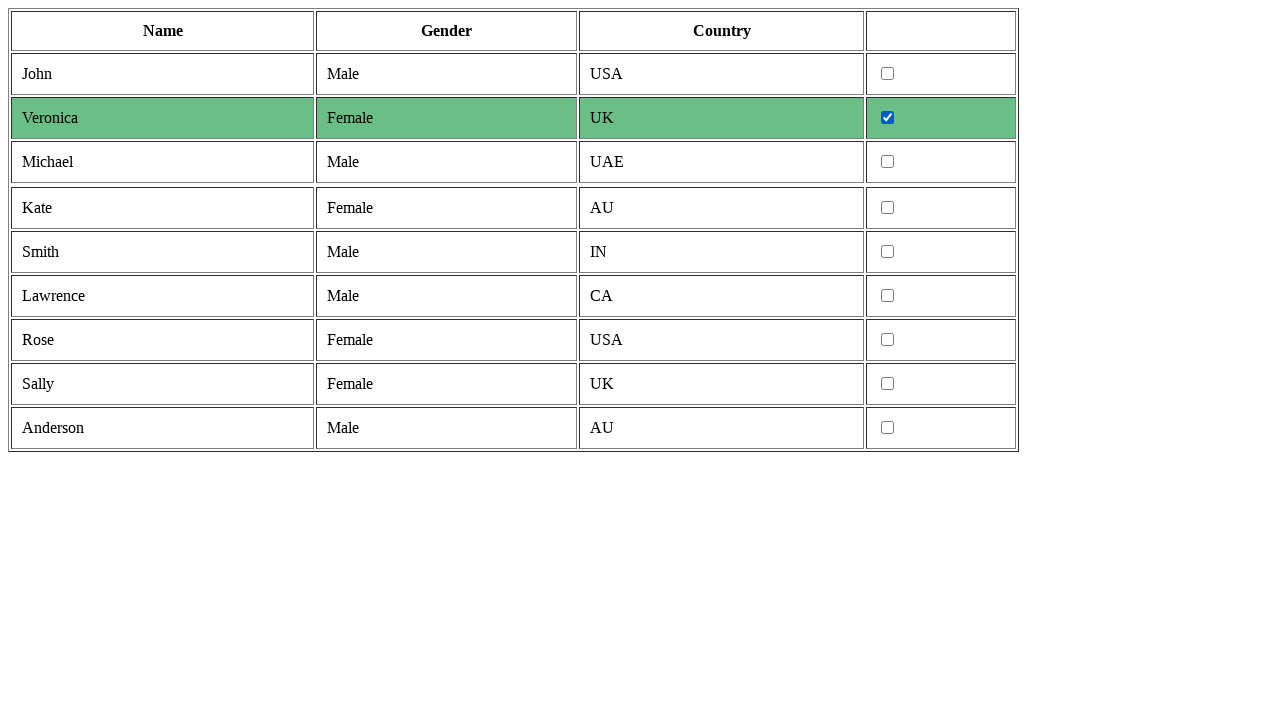

Selected row 3
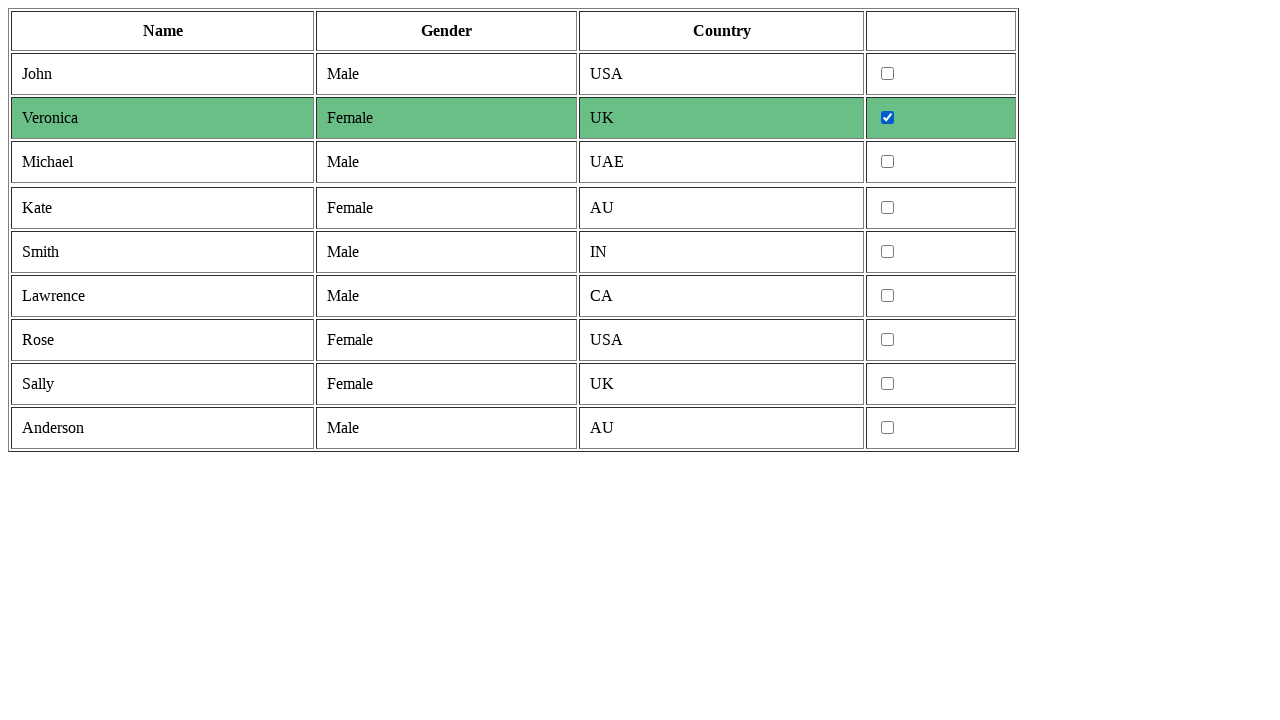

Located cells in row 3
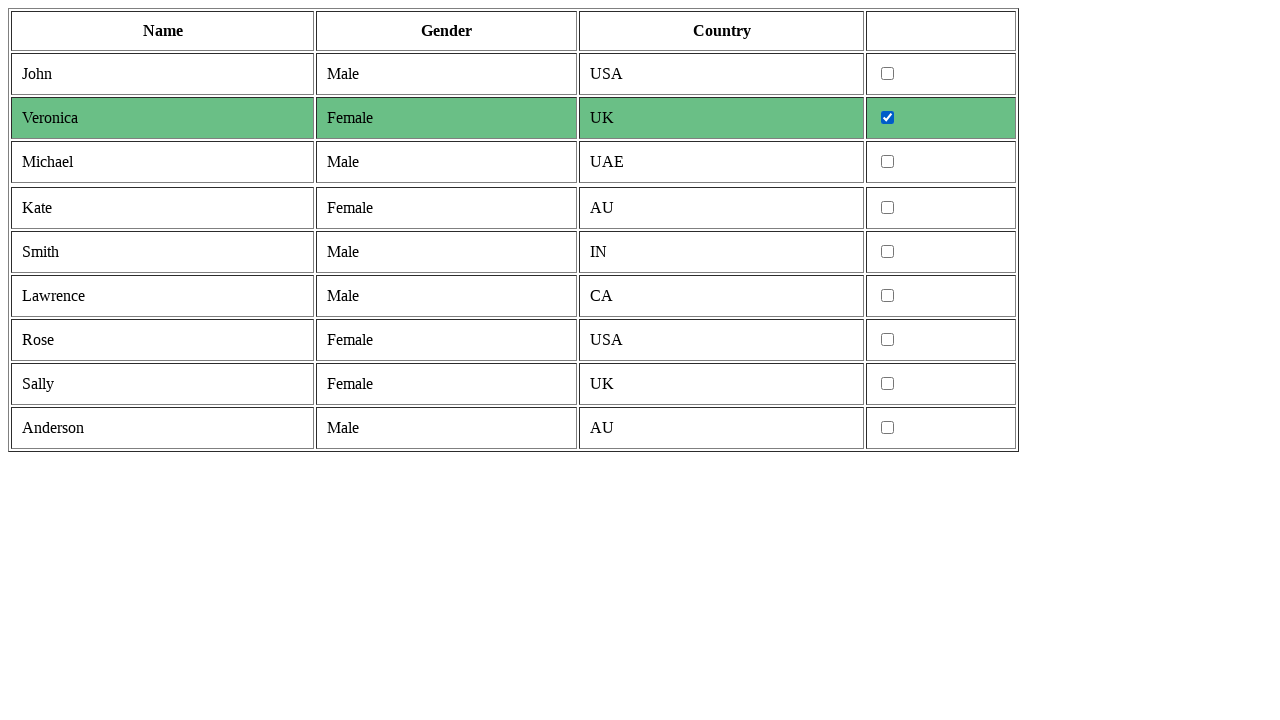

Row 3 has 4 cells as expected
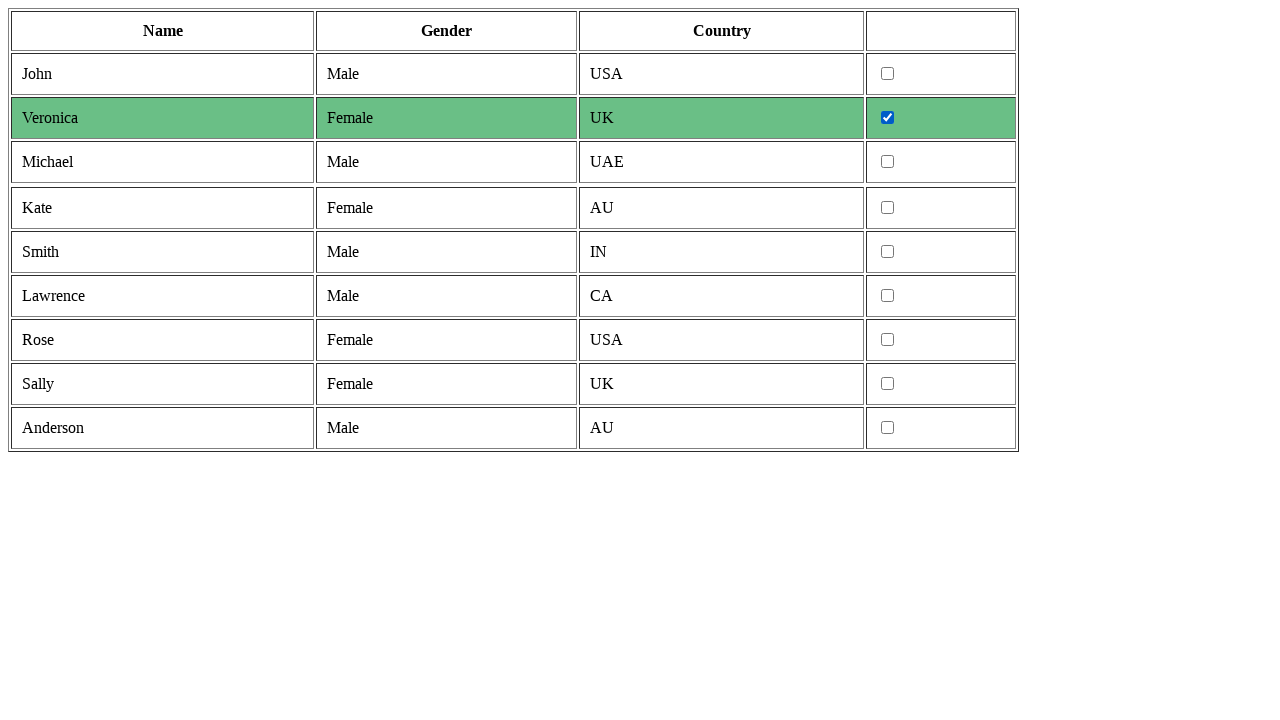

Retrieved gender from row 3: 'Male'
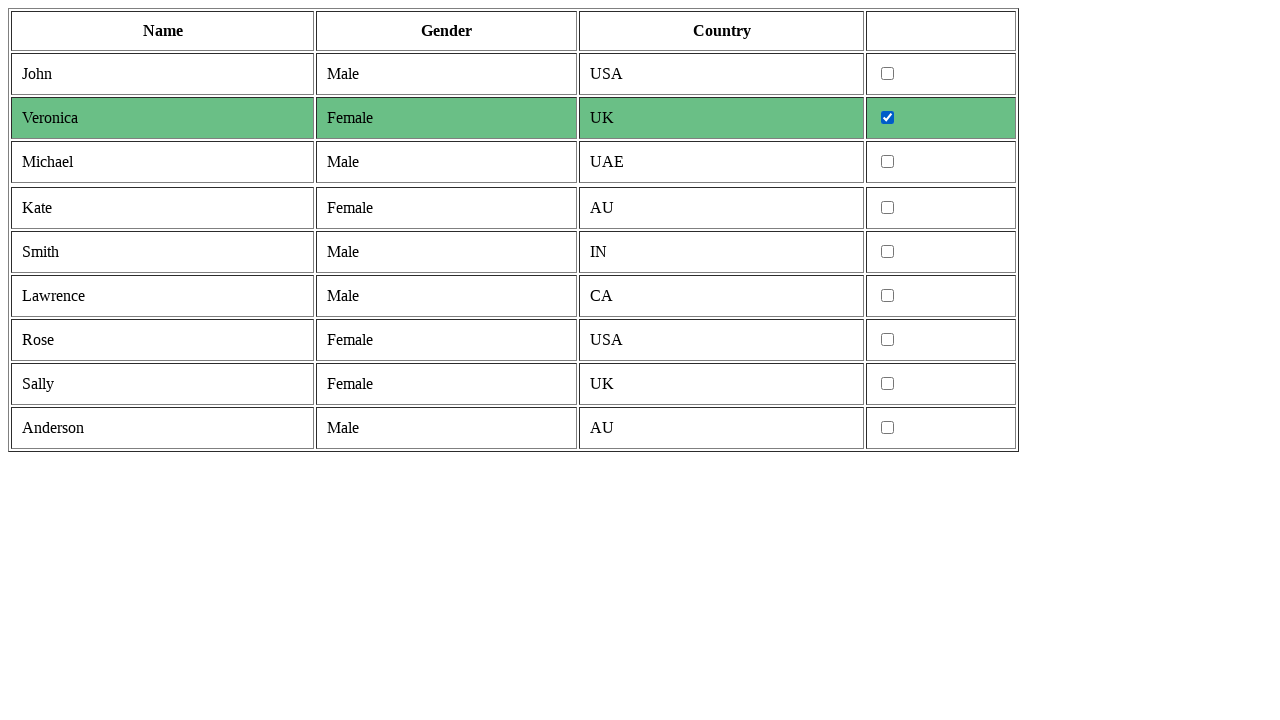

Selected row 4
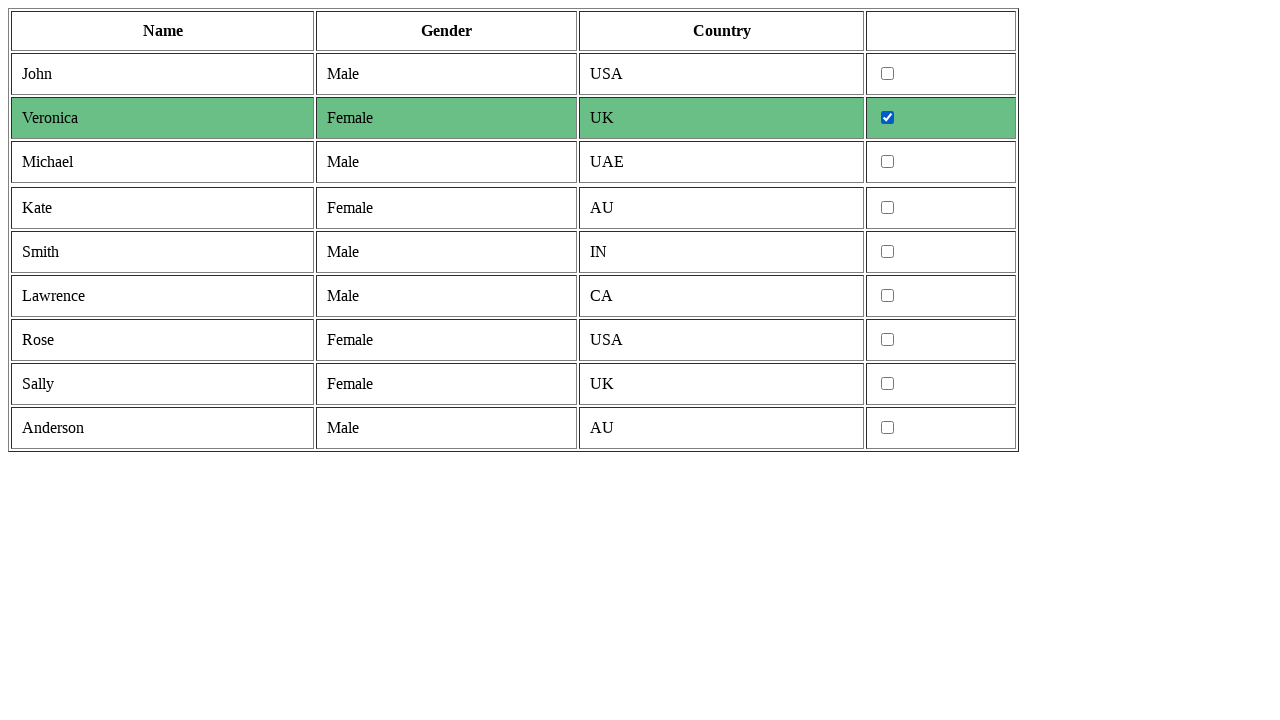

Located cells in row 4
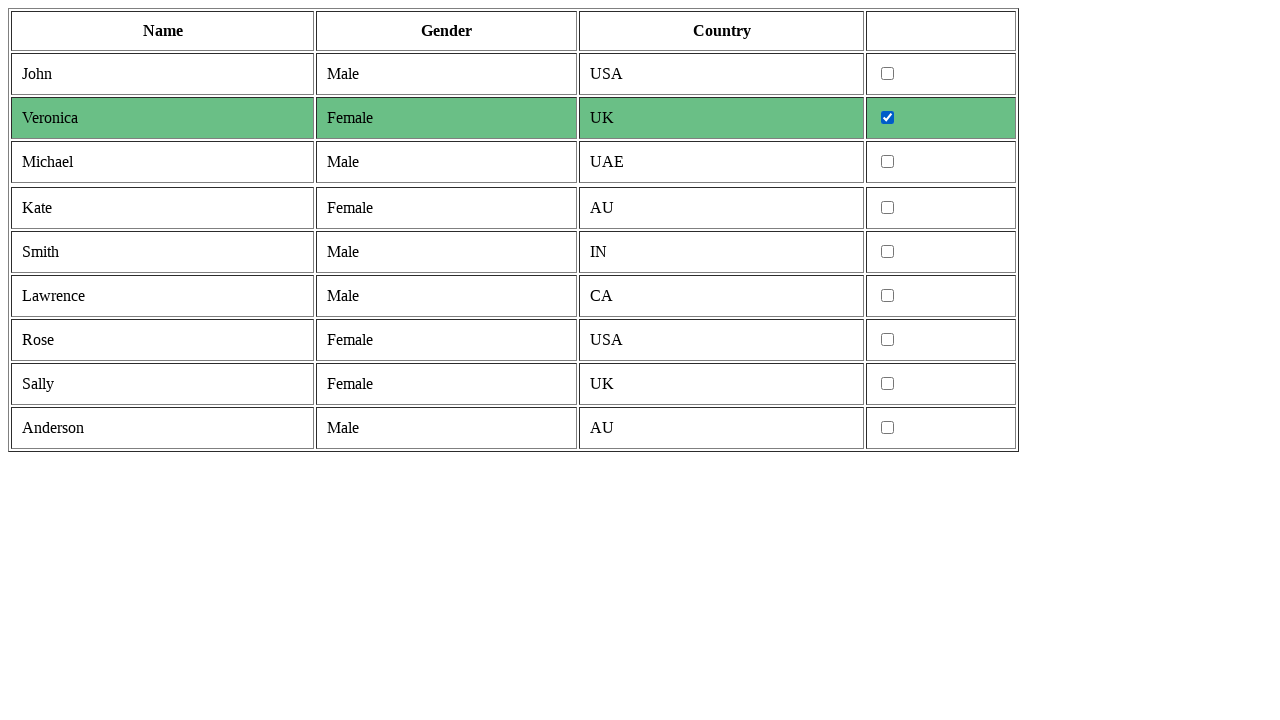

Selected row 5
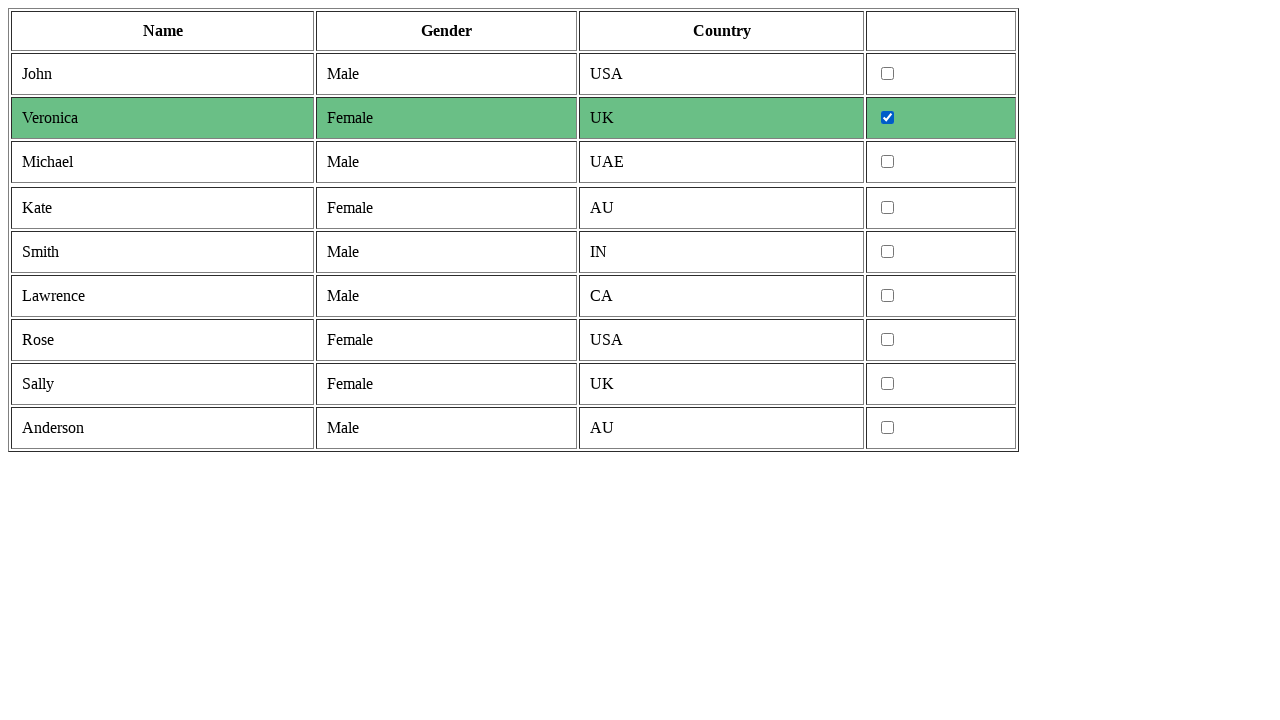

Located cells in row 5
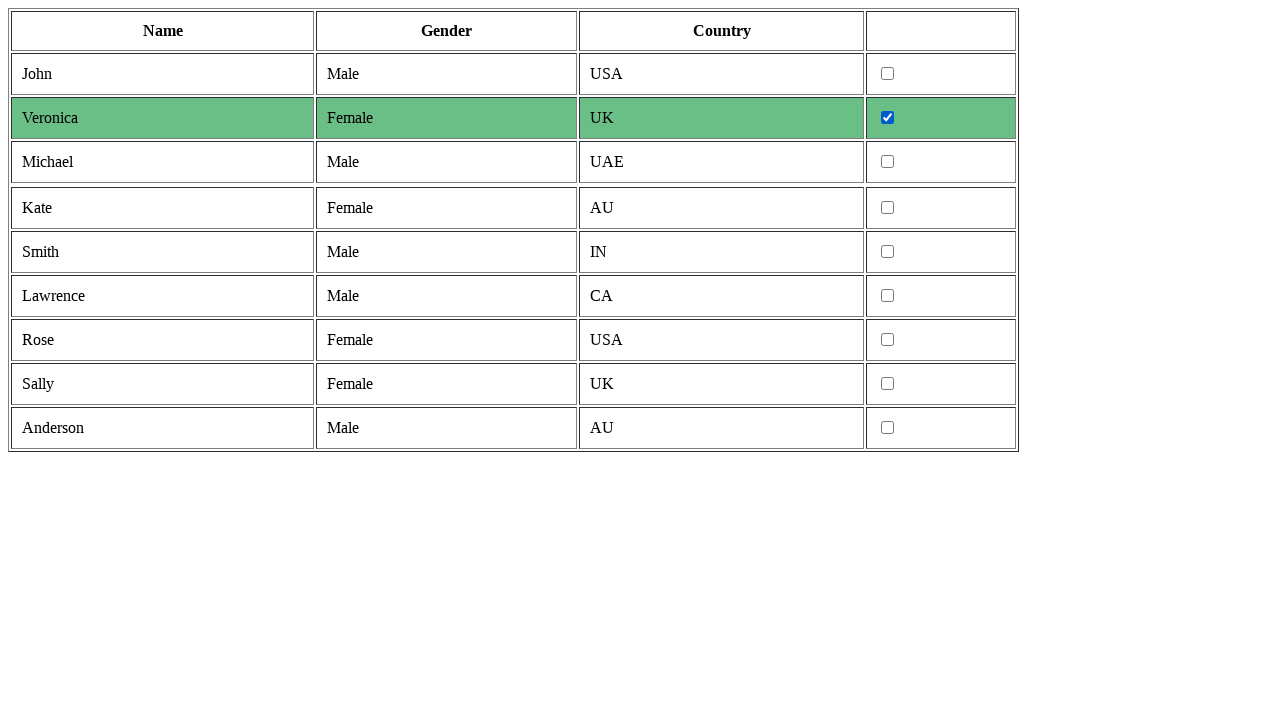

Row 5 has 4 cells as expected
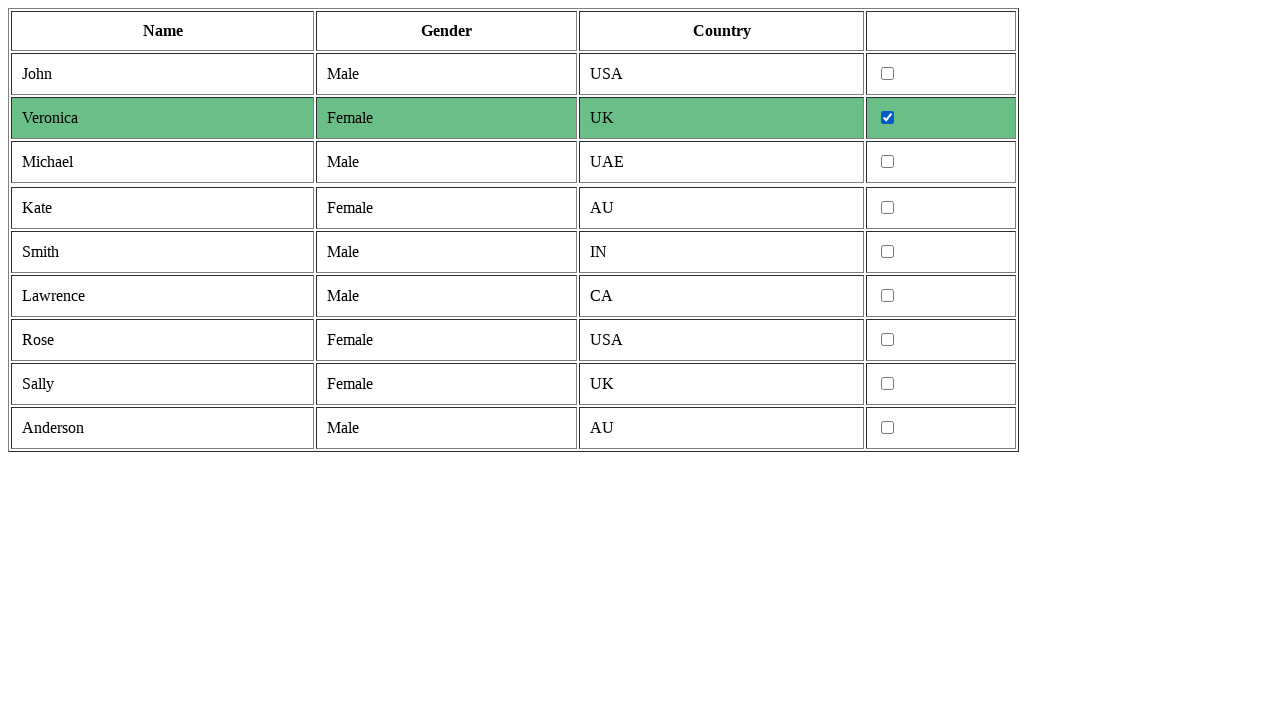

Retrieved gender from row 5: 'Female'
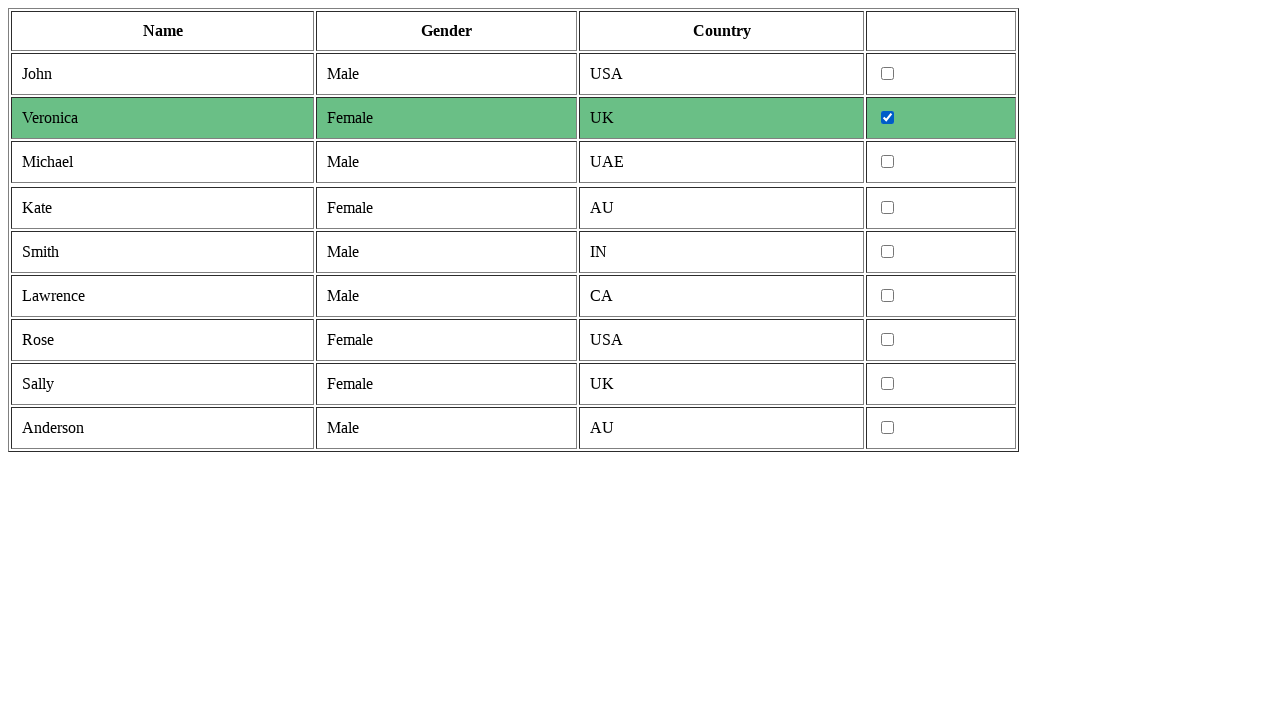

Clicked checkbox for female entry in row 5 at (888, 208) on tr >> nth=5 >> td >> nth=3 >> input
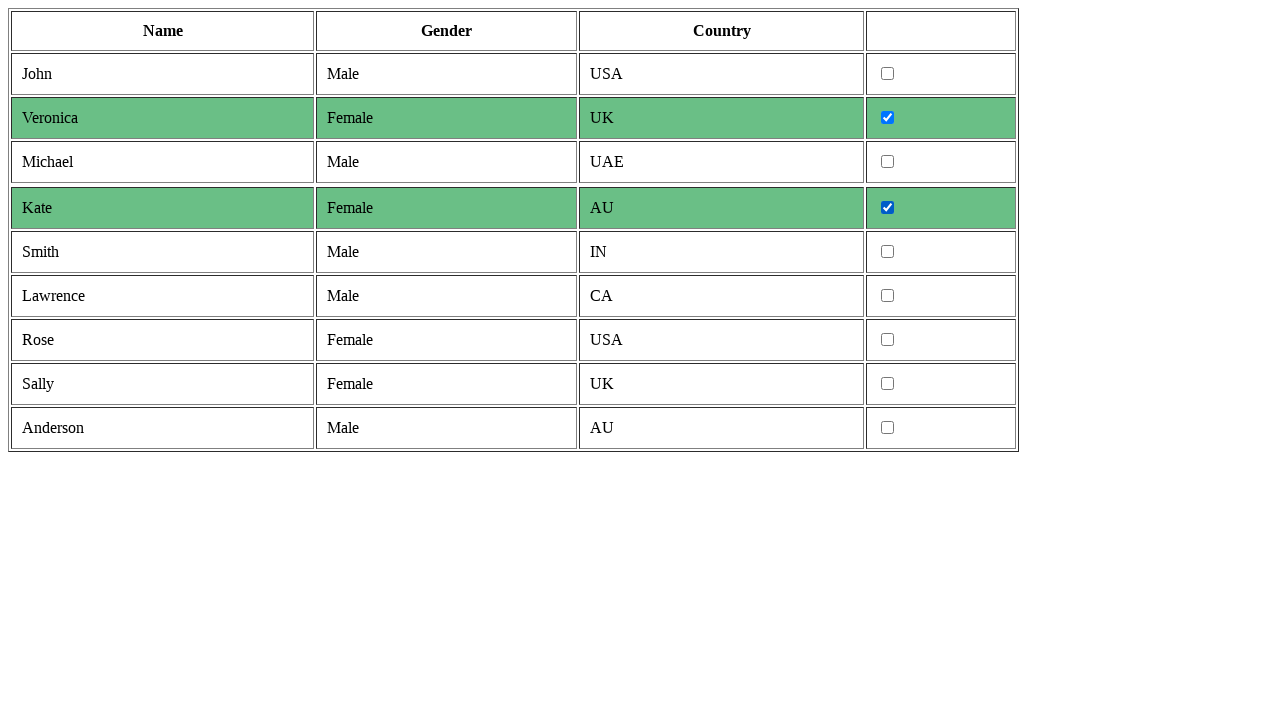

Selected row 6
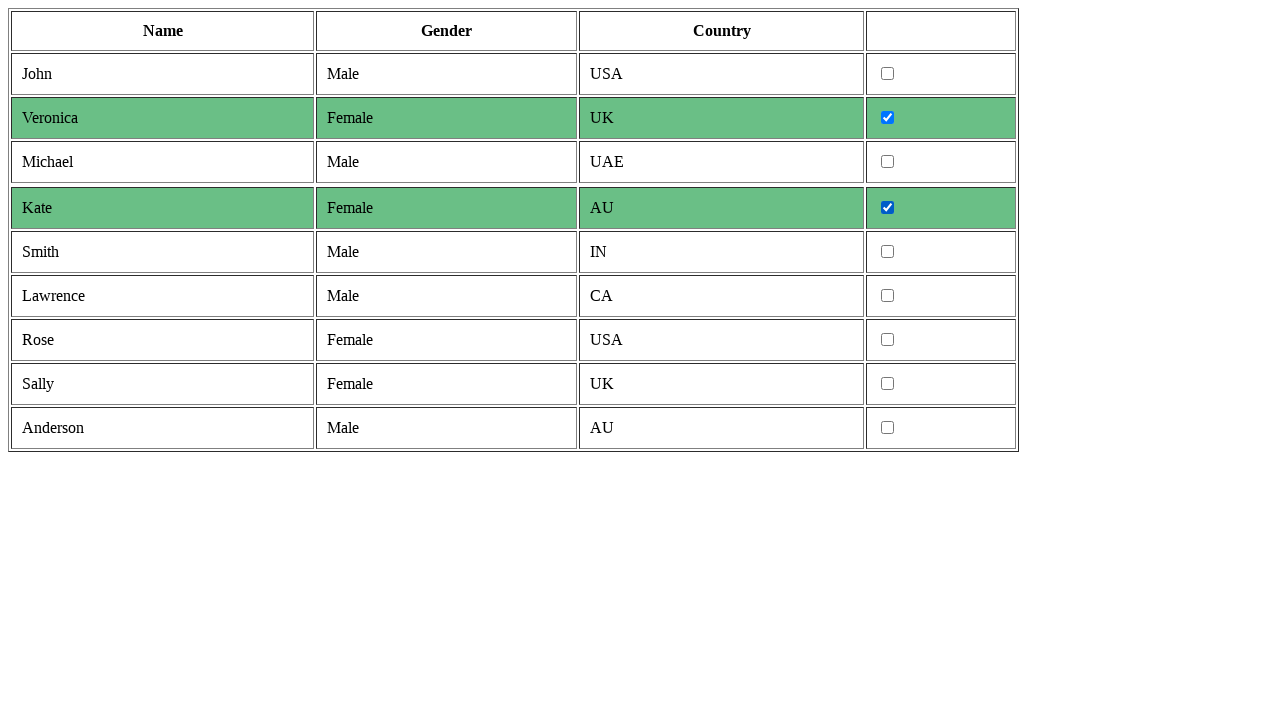

Located cells in row 6
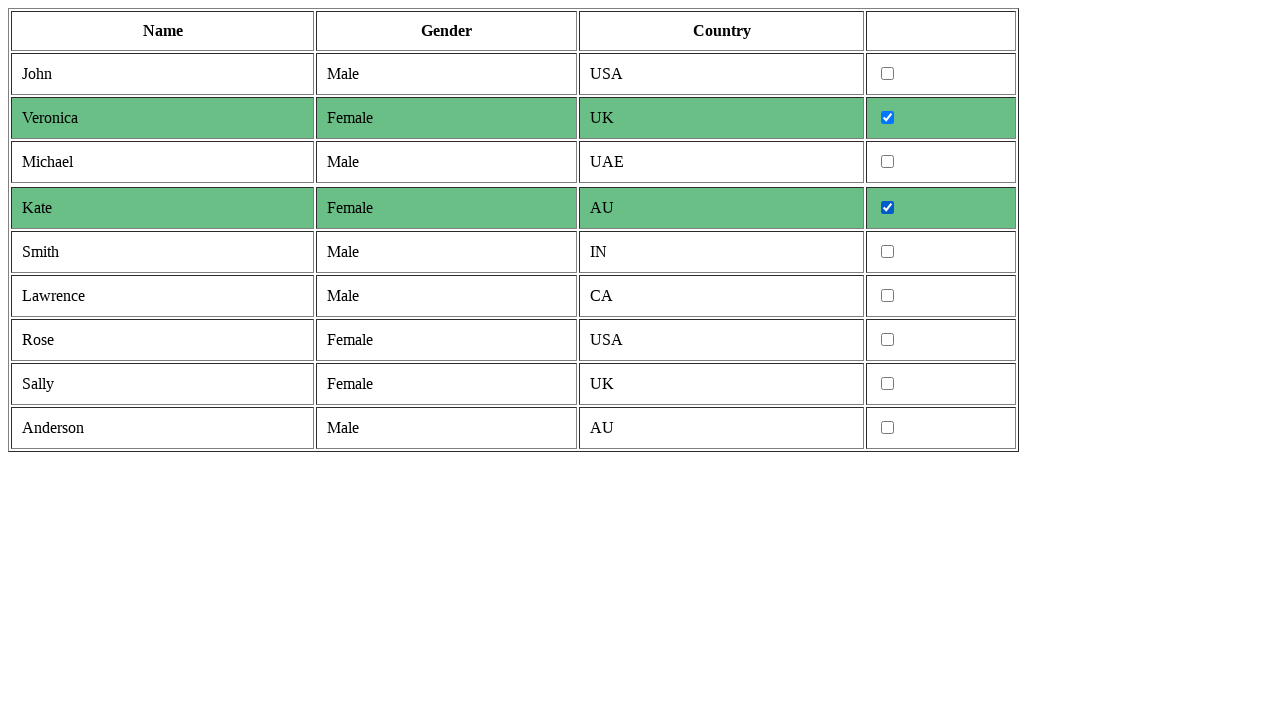

Row 6 has 4 cells as expected
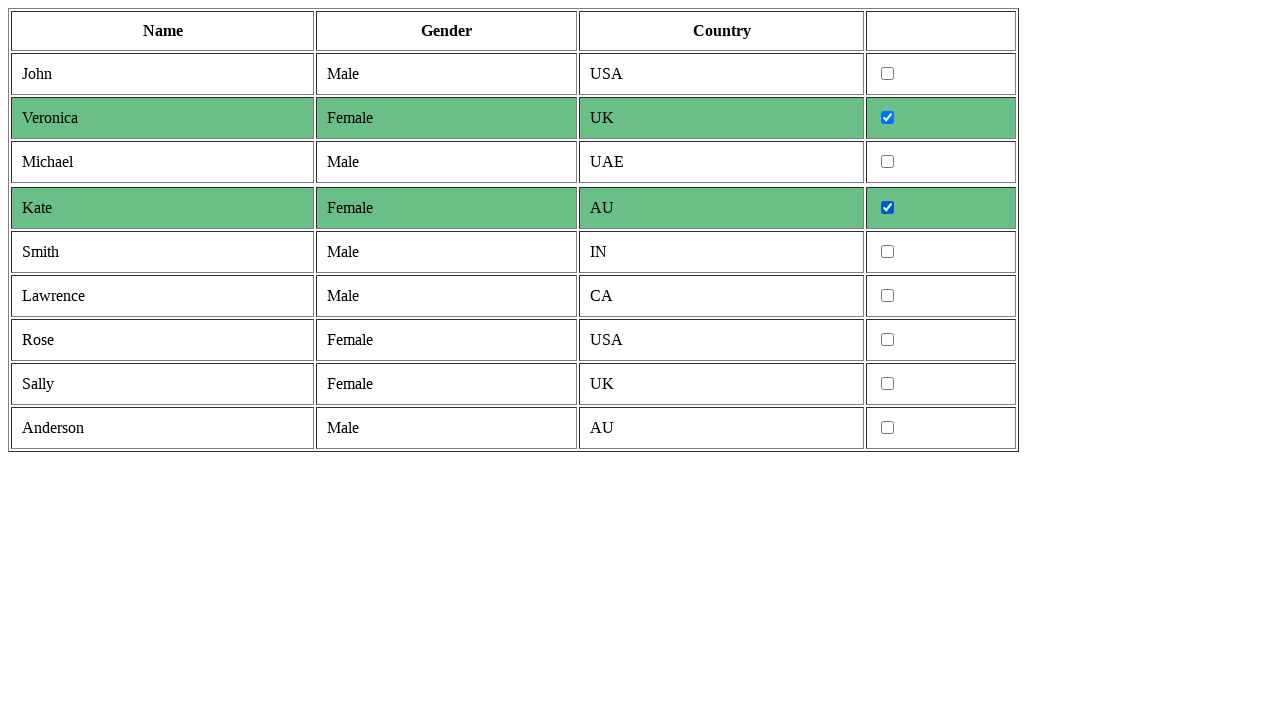

Retrieved gender from row 6: 'Male'
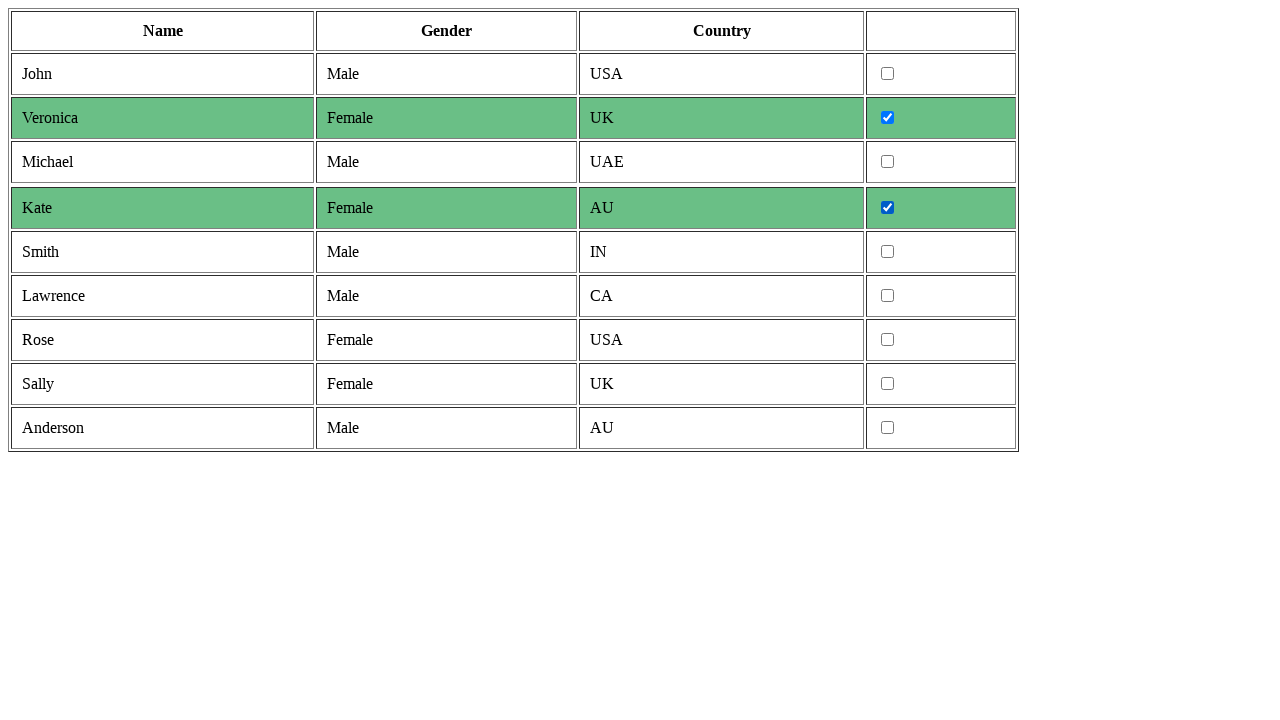

Selected row 7
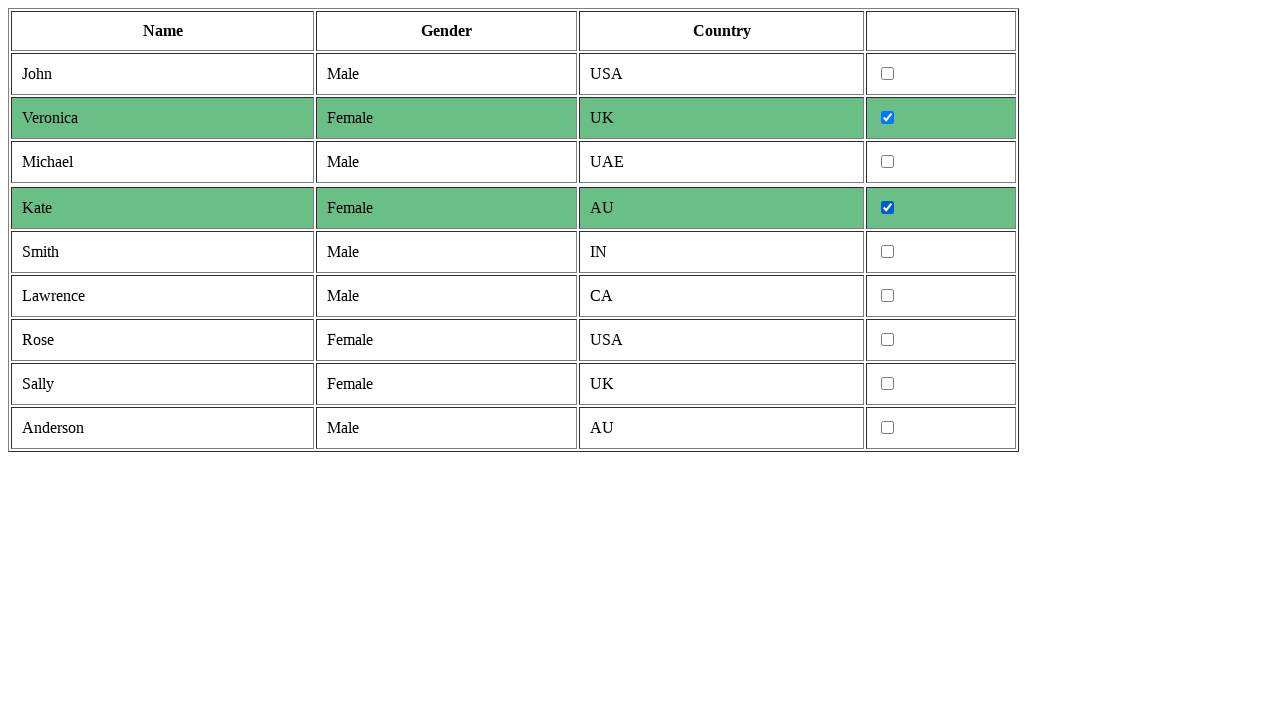

Located cells in row 7
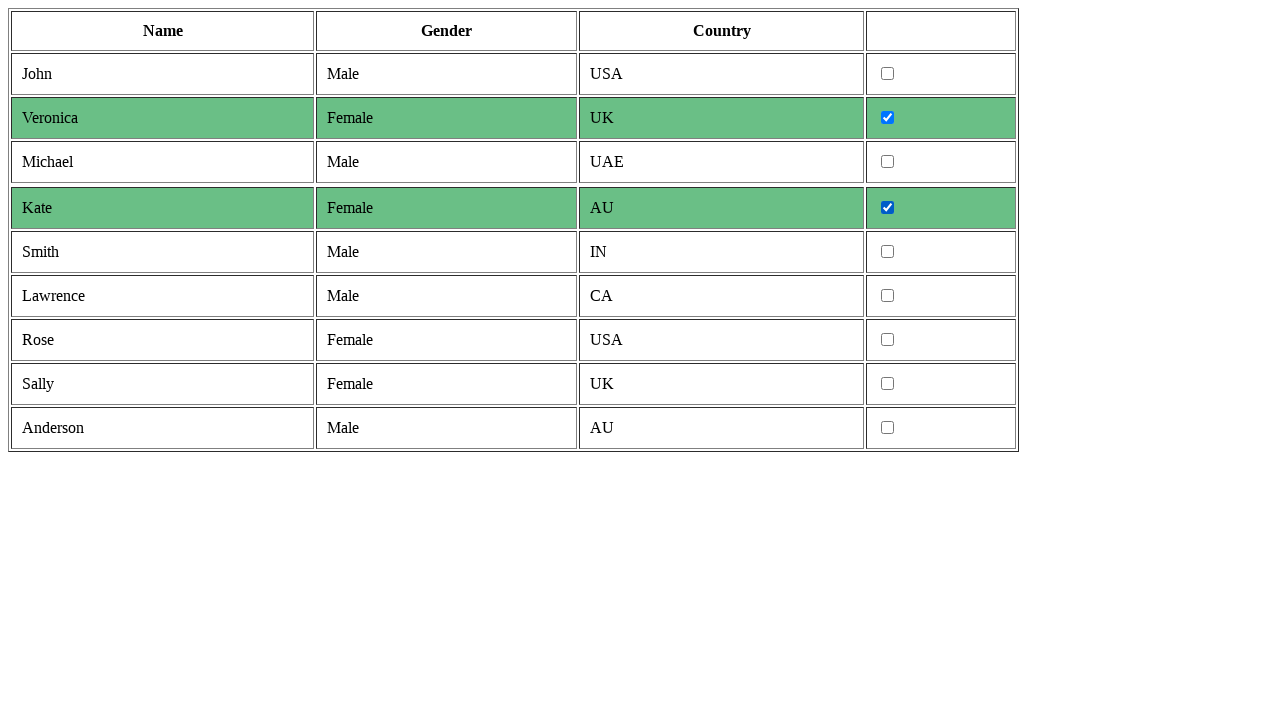

Row 7 has 4 cells as expected
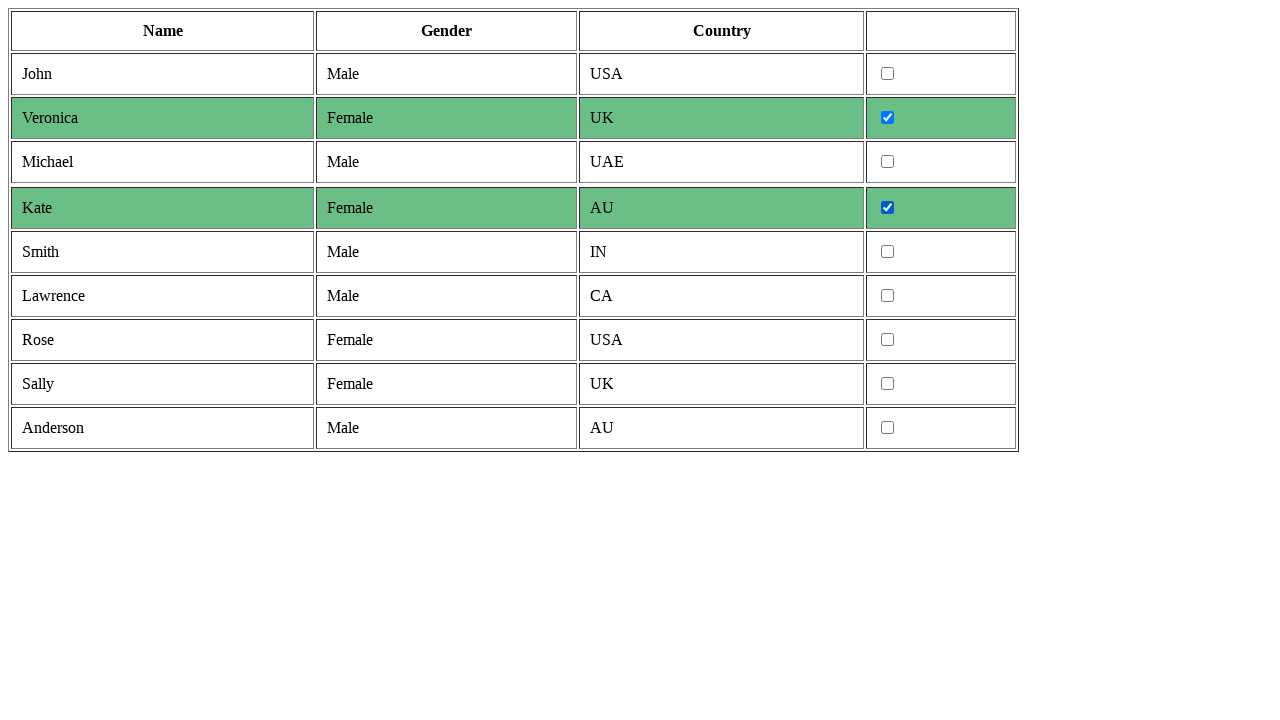

Retrieved gender from row 7: 'Male'
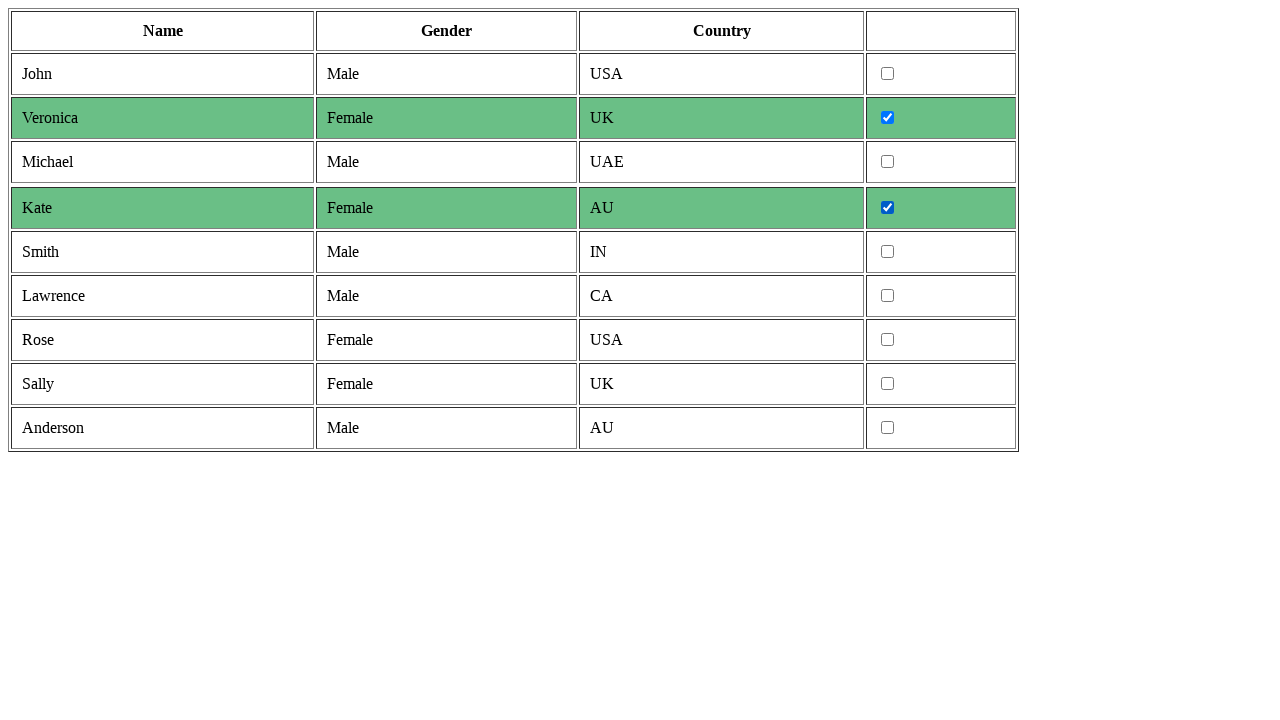

Selected row 8
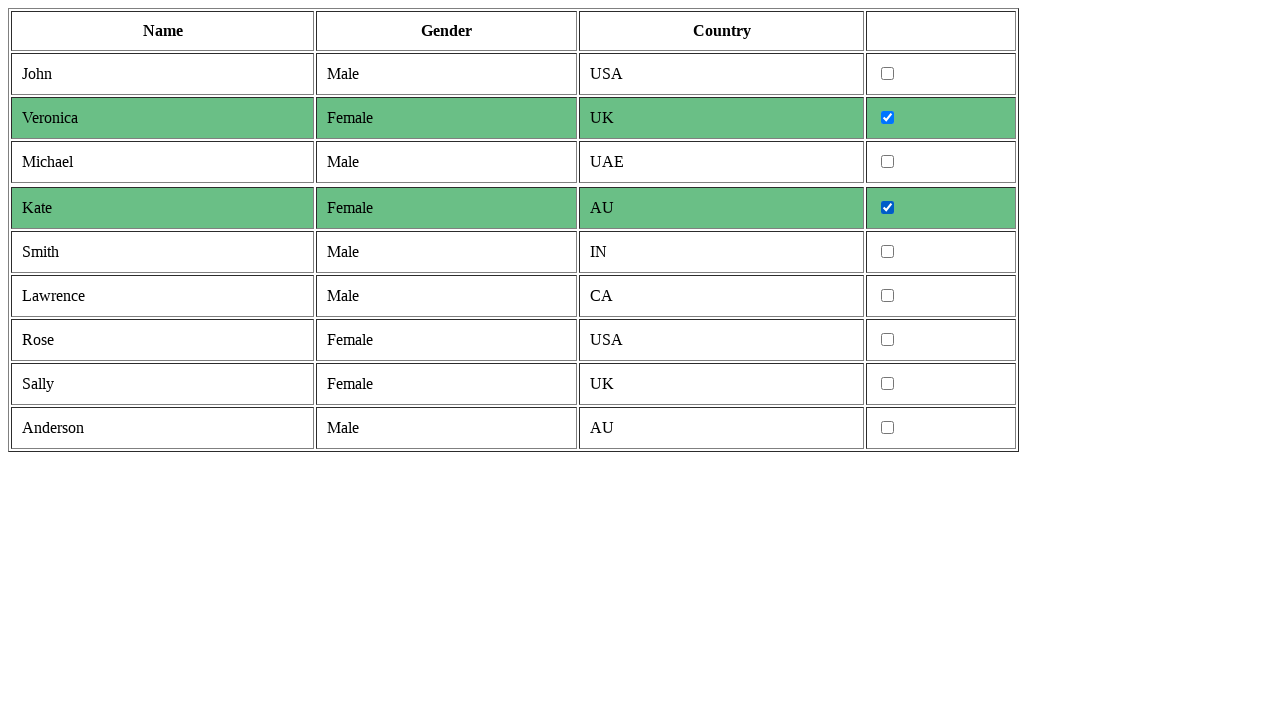

Located cells in row 8
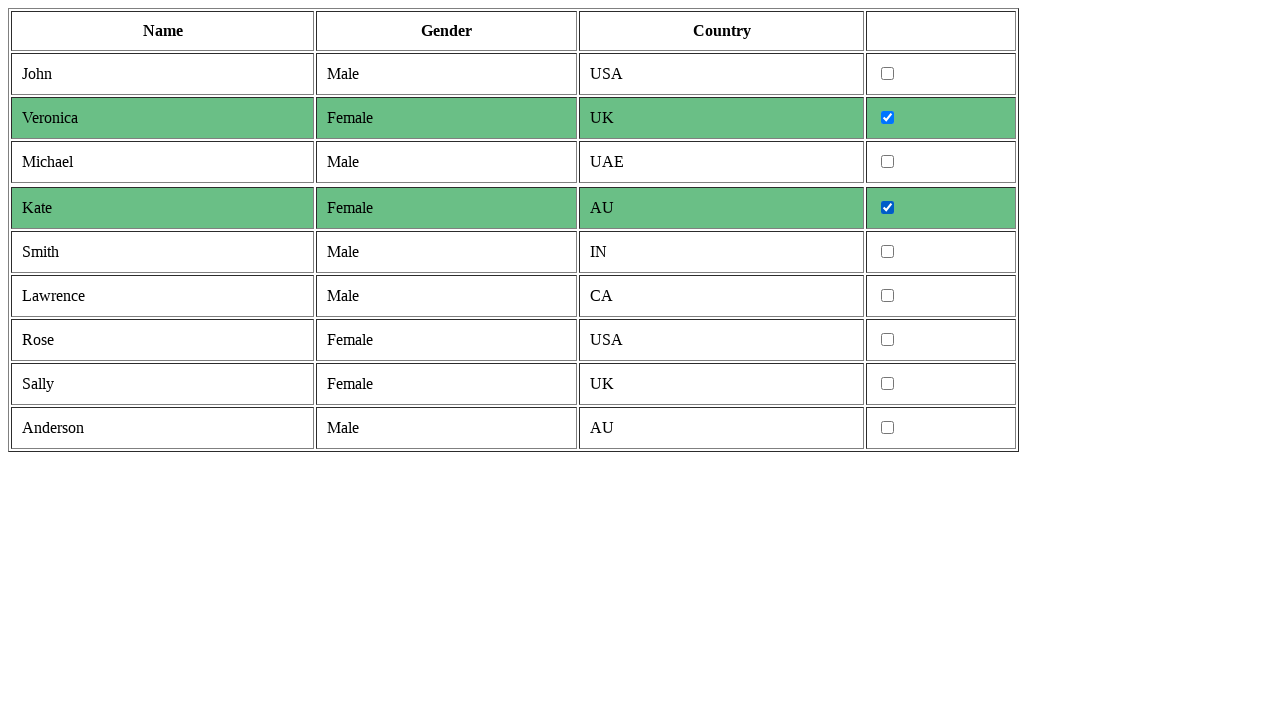

Row 8 has 4 cells as expected
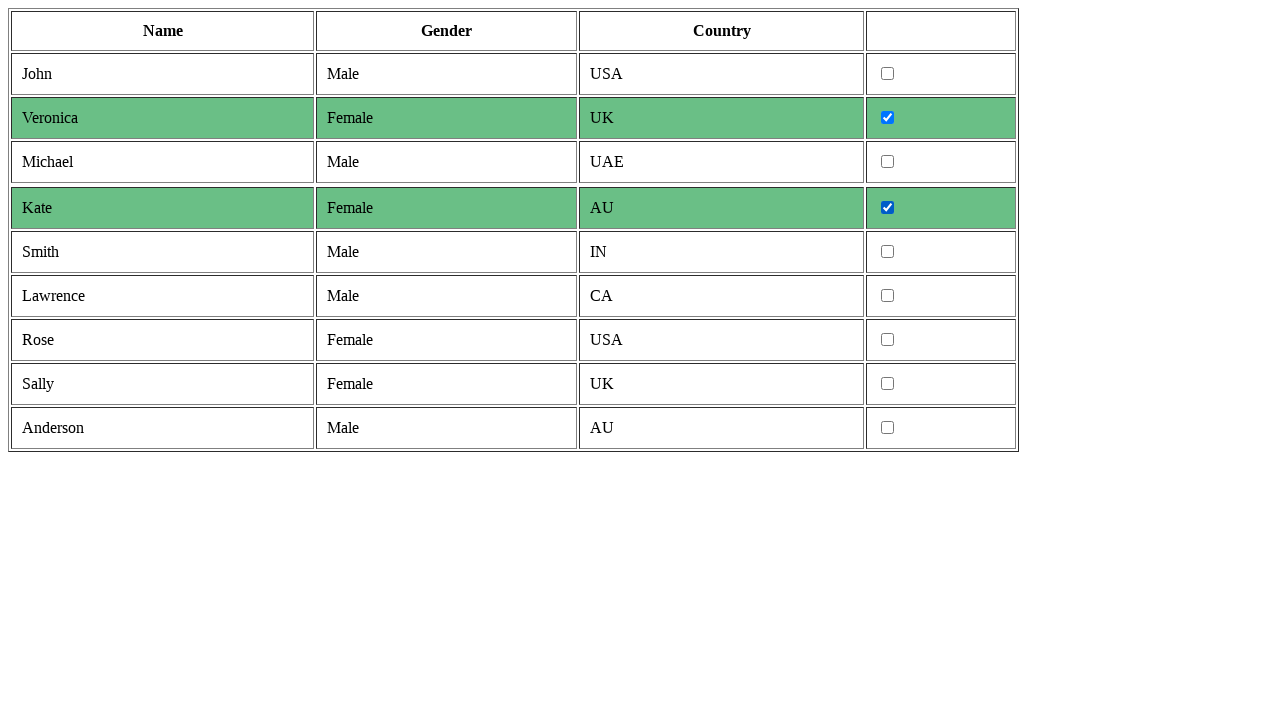

Retrieved gender from row 8: 'Female'
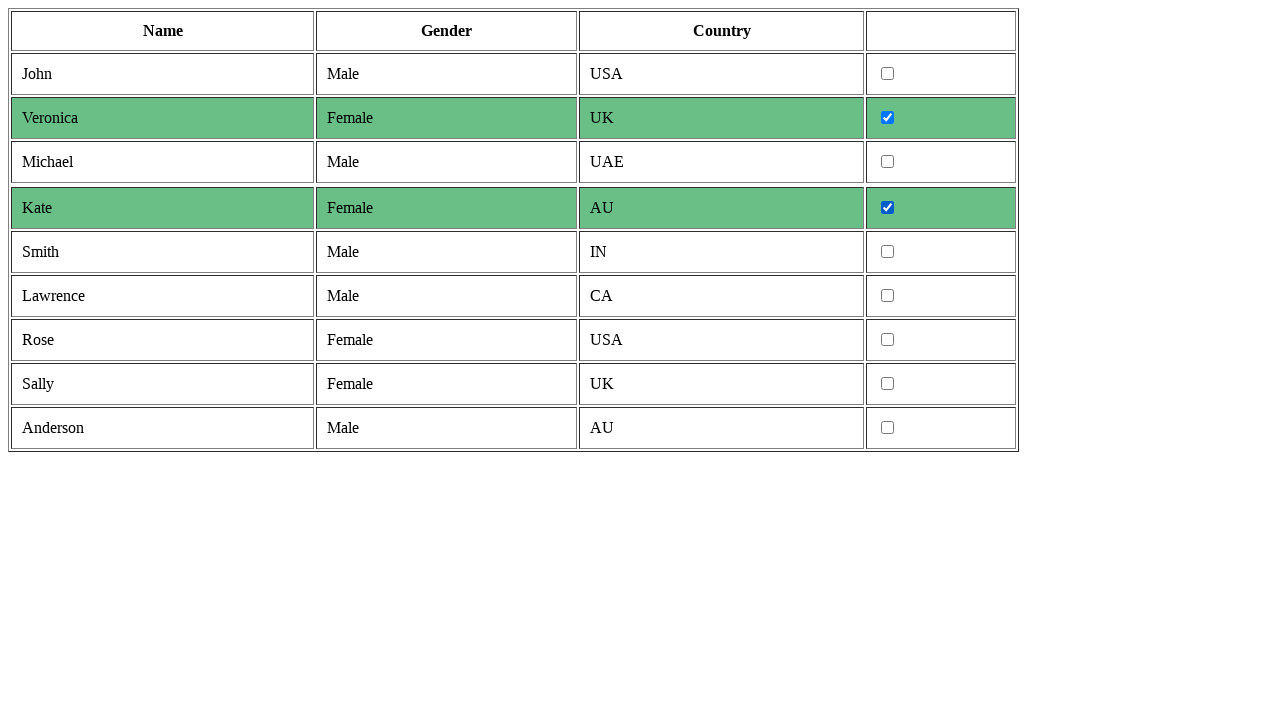

Clicked checkbox for female entry in row 8 at (888, 340) on tr >> nth=8 >> td >> nth=3 >> input
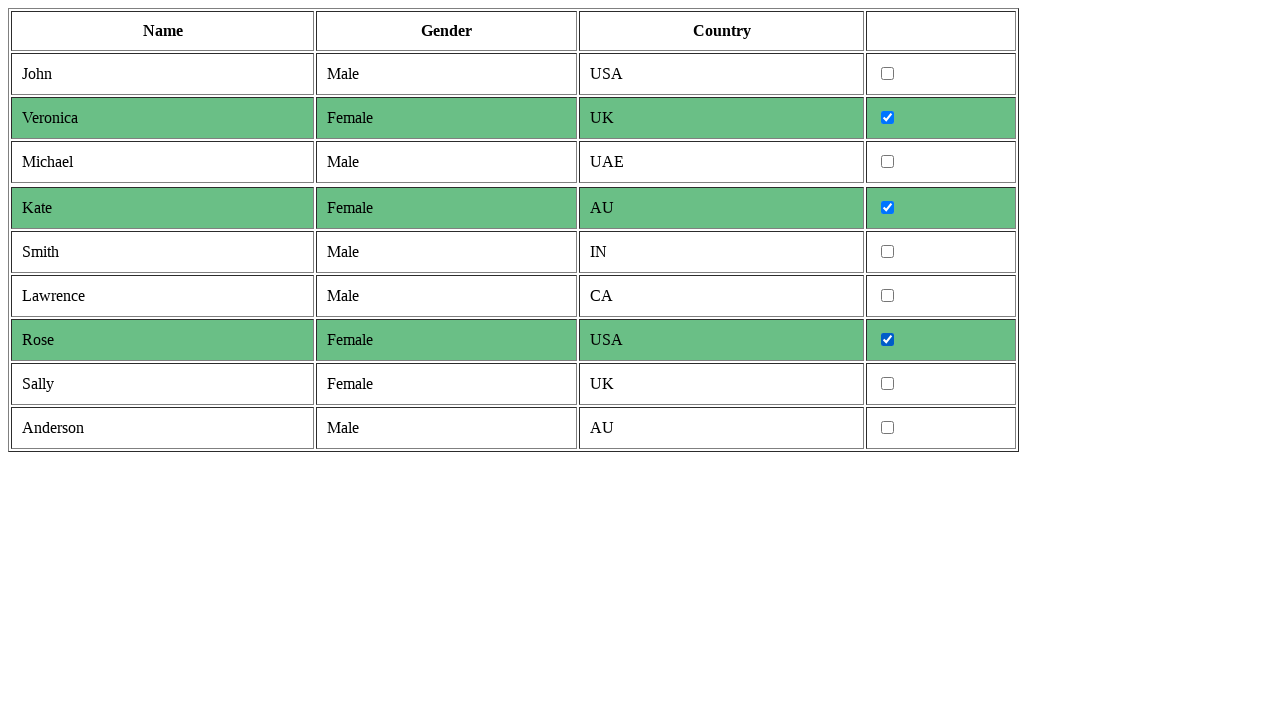

Selected row 9
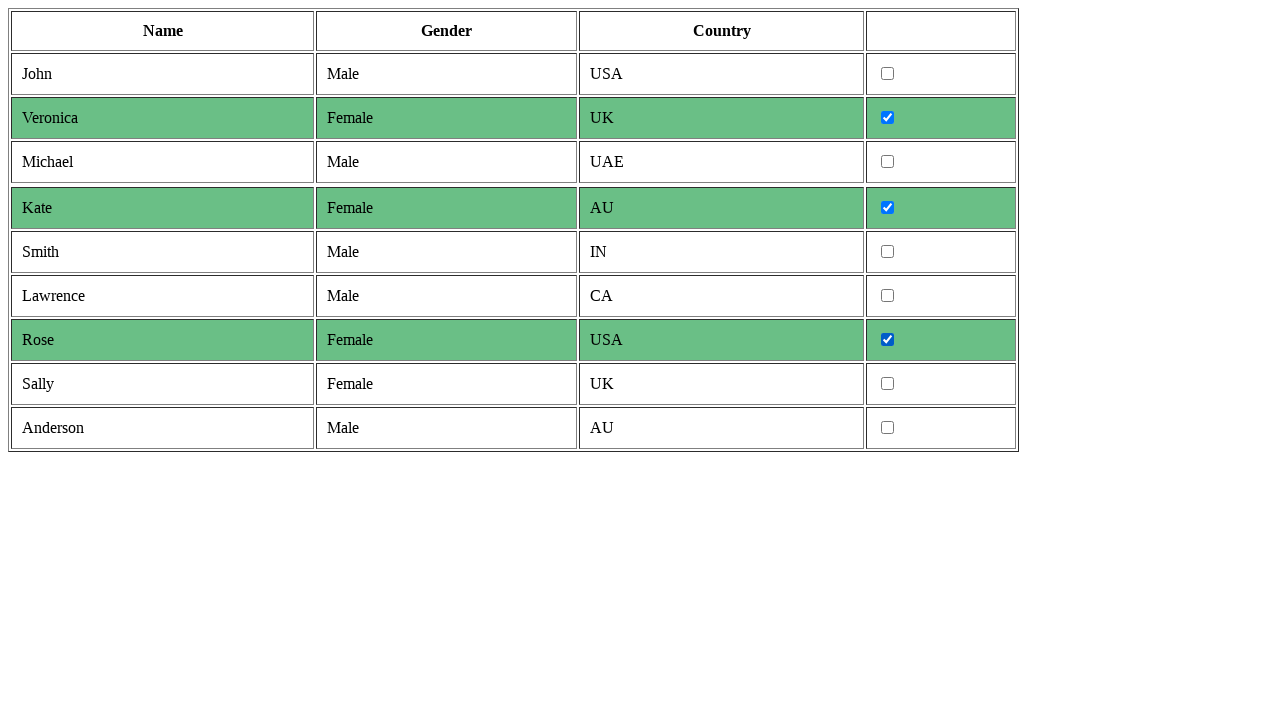

Located cells in row 9
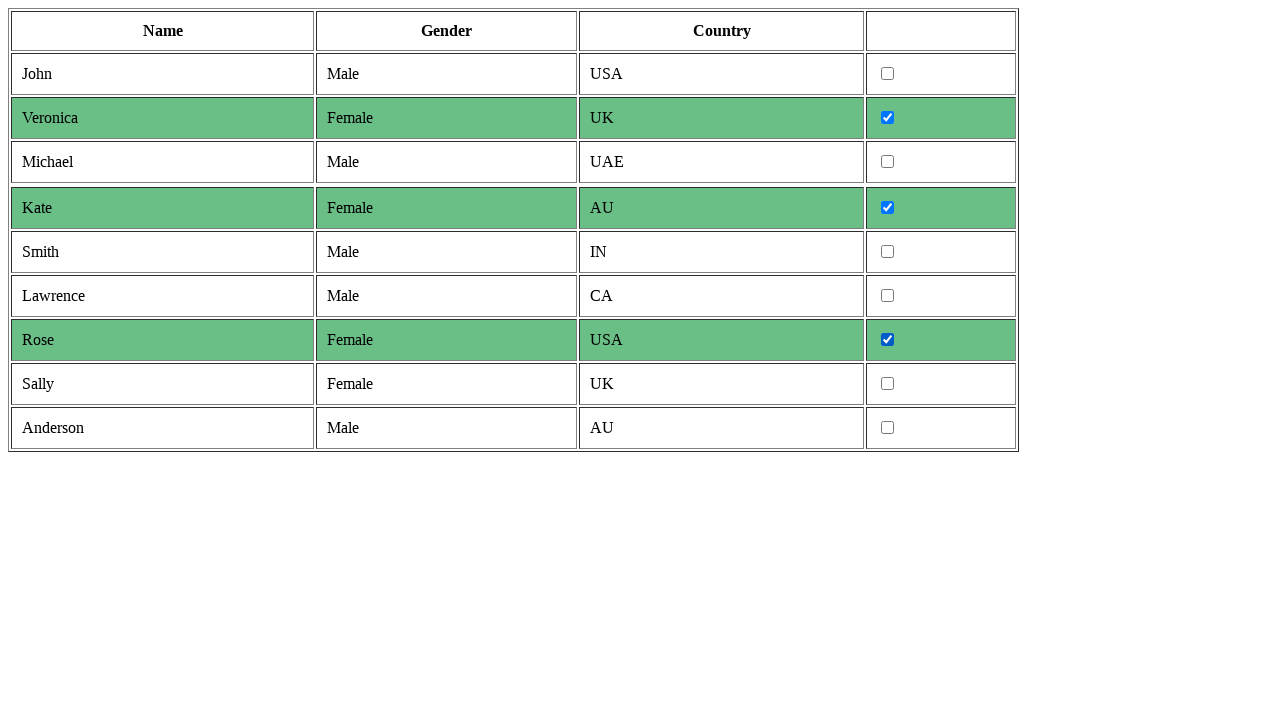

Row 9 has 4 cells as expected
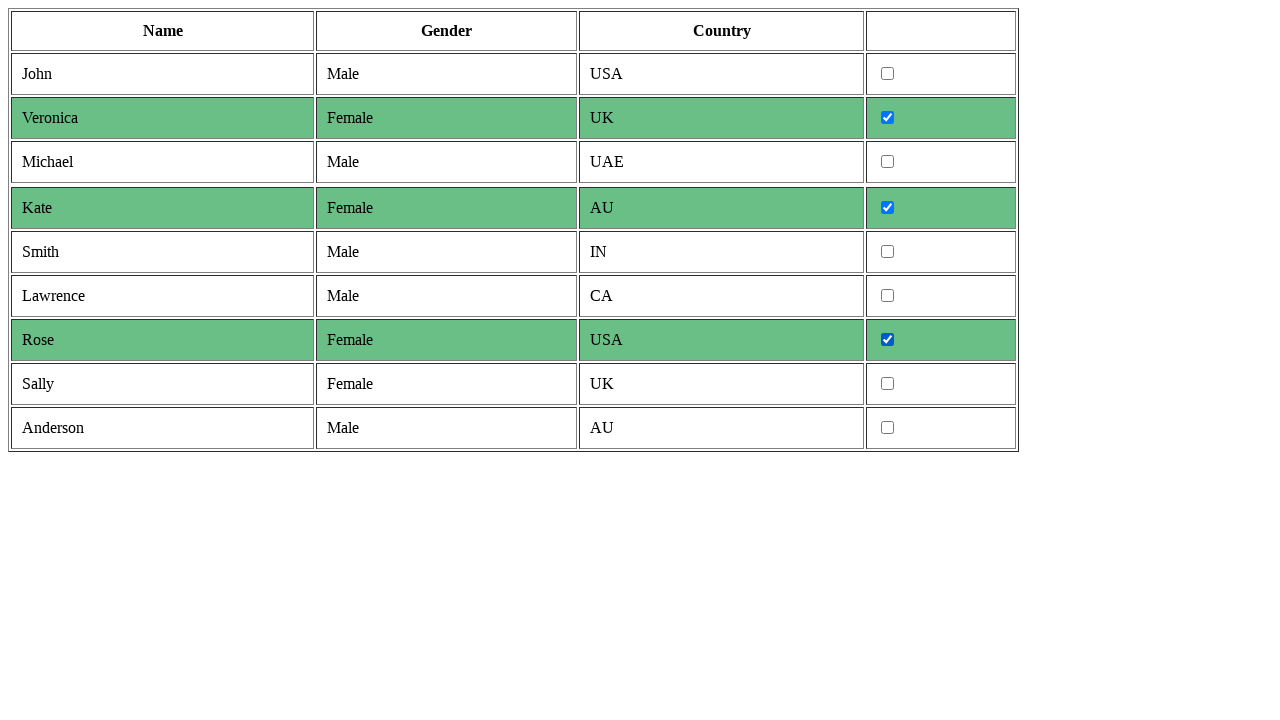

Retrieved gender from row 9: 'Female'
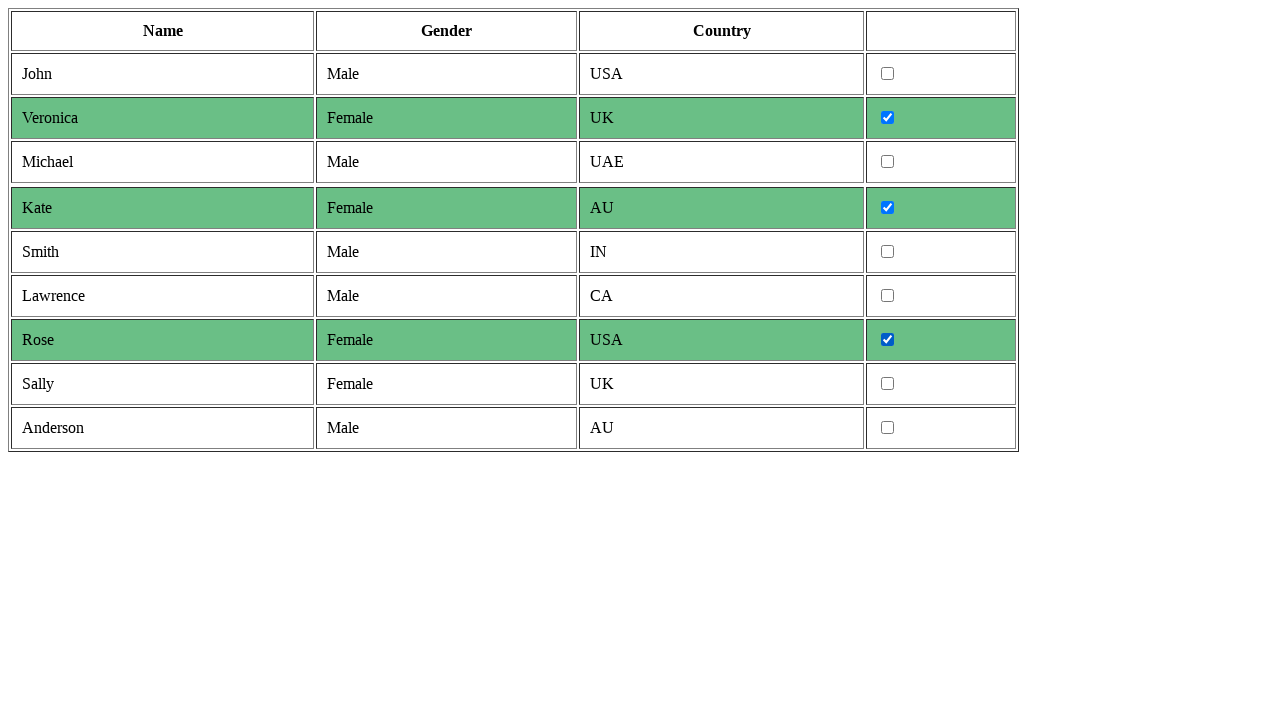

Clicked checkbox for female entry in row 9 at (888, 384) on tr >> nth=9 >> td >> nth=3 >> input
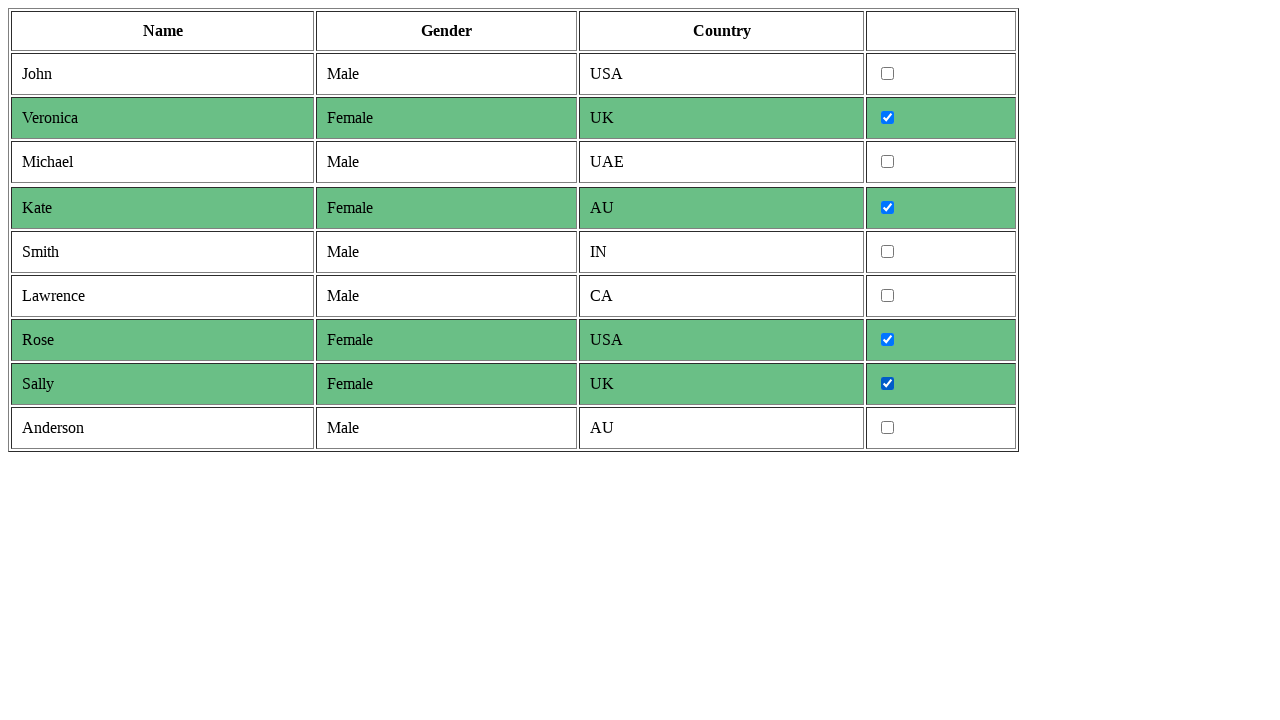

Selected row 10
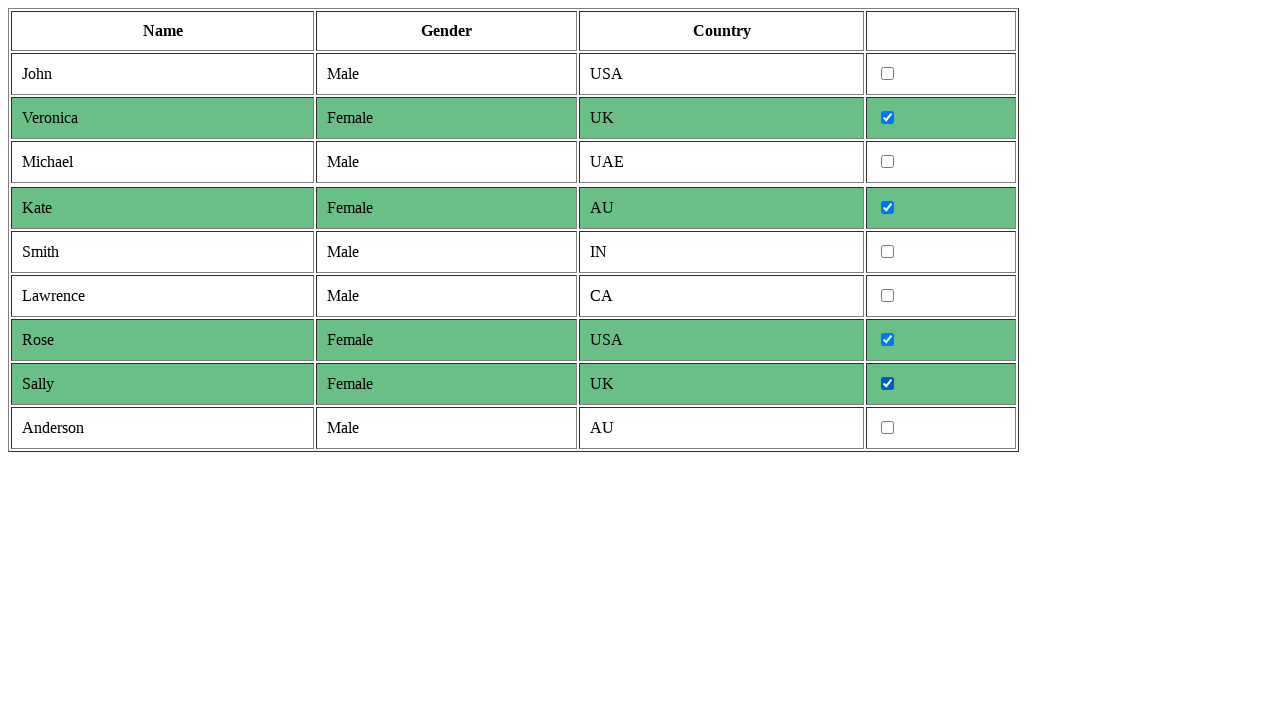

Located cells in row 10
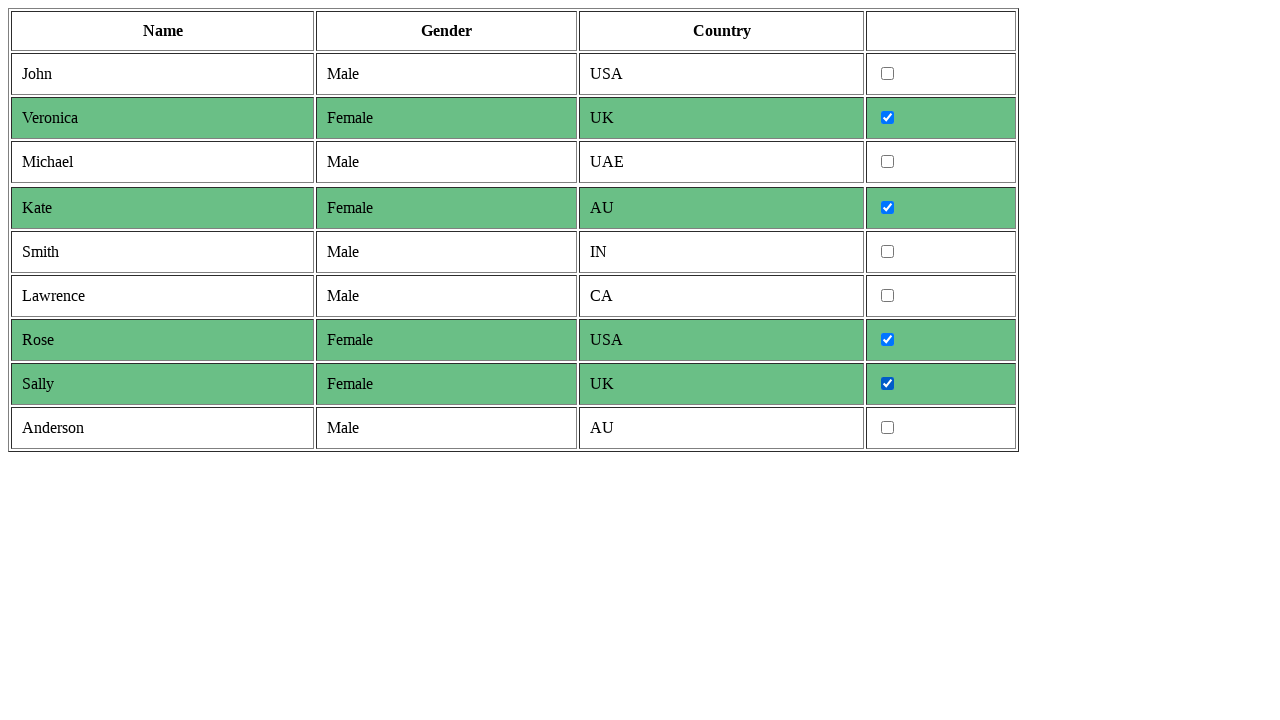

Row 10 has 4 cells as expected
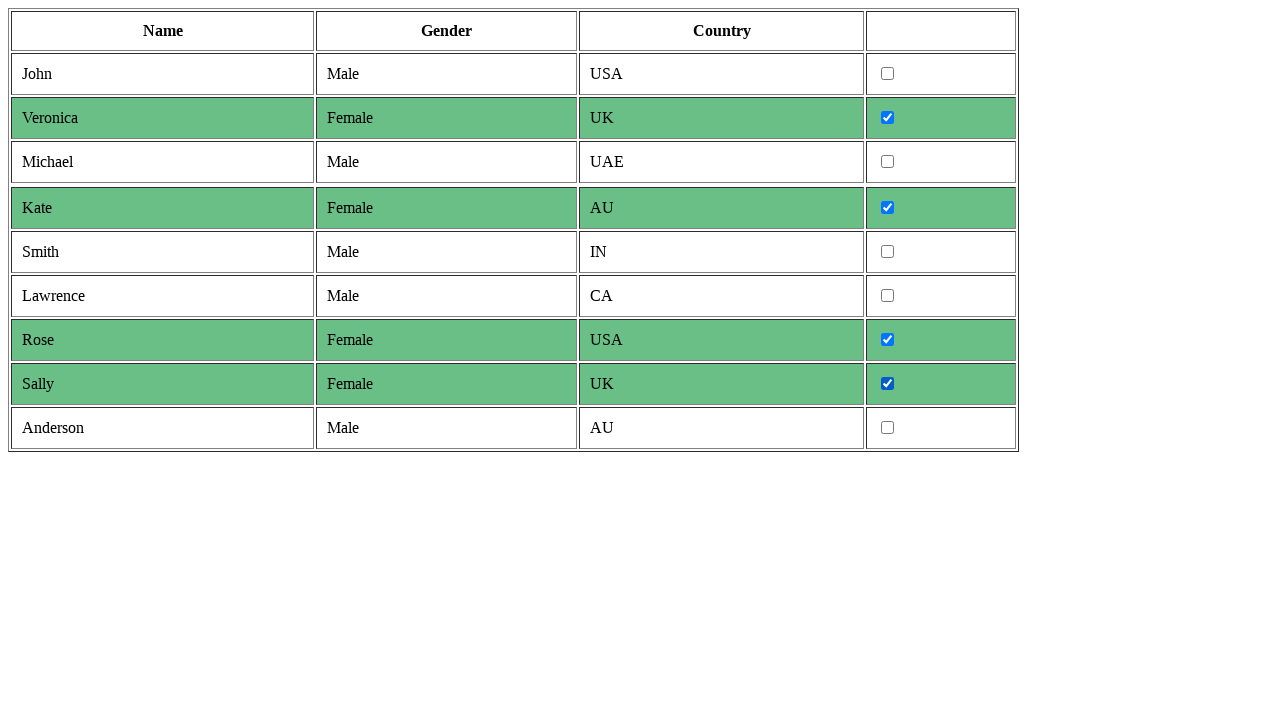

Retrieved gender from row 10: 'Male'
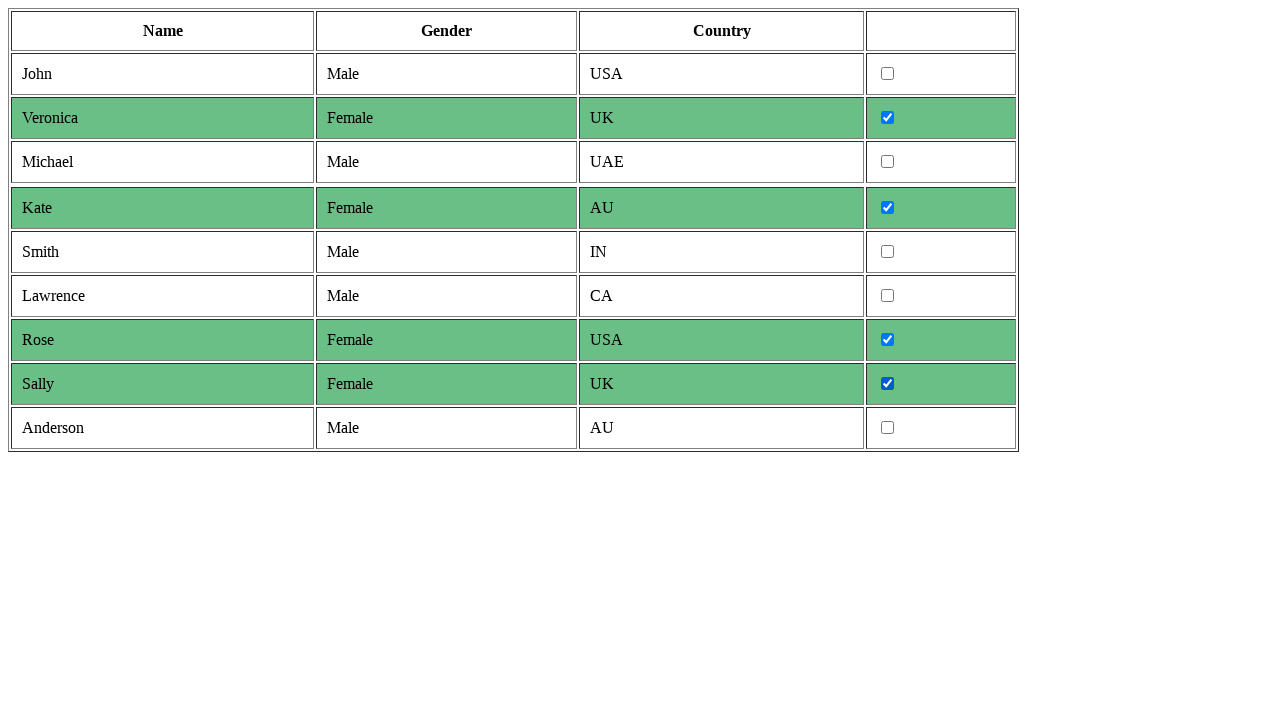

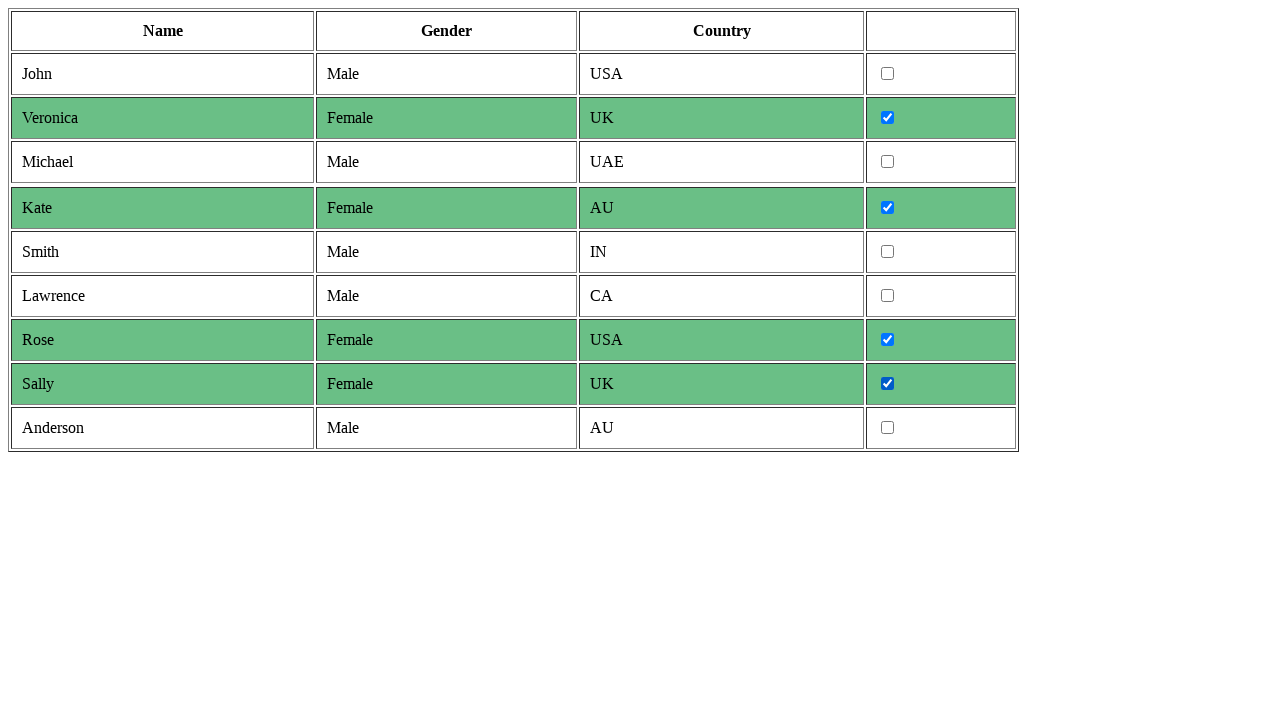